Tests jQuery UI datepicker interaction by navigating through months/years and selecting a specific date

Starting URL: https://jqueryui.com/datepicker/

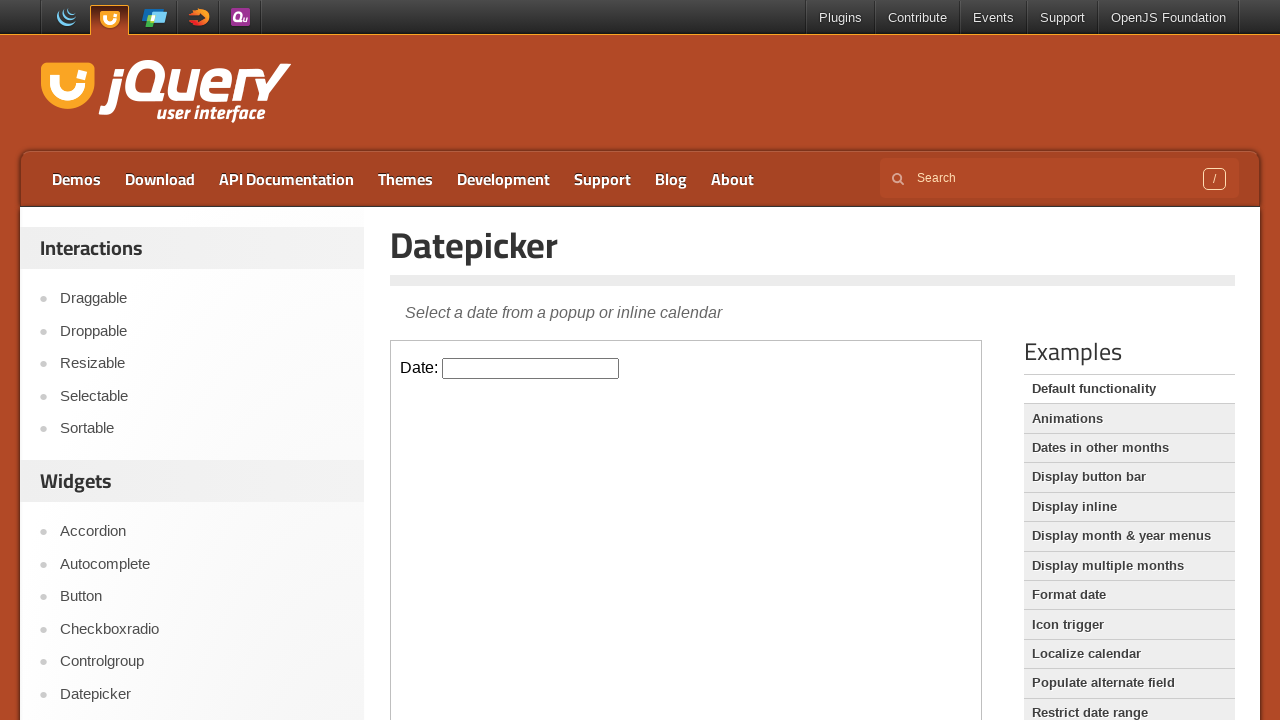

Clicked on datepicker input field within iframe at (531, 368) on iframe >> nth=0 >> internal:control=enter-frame >> #datepicker
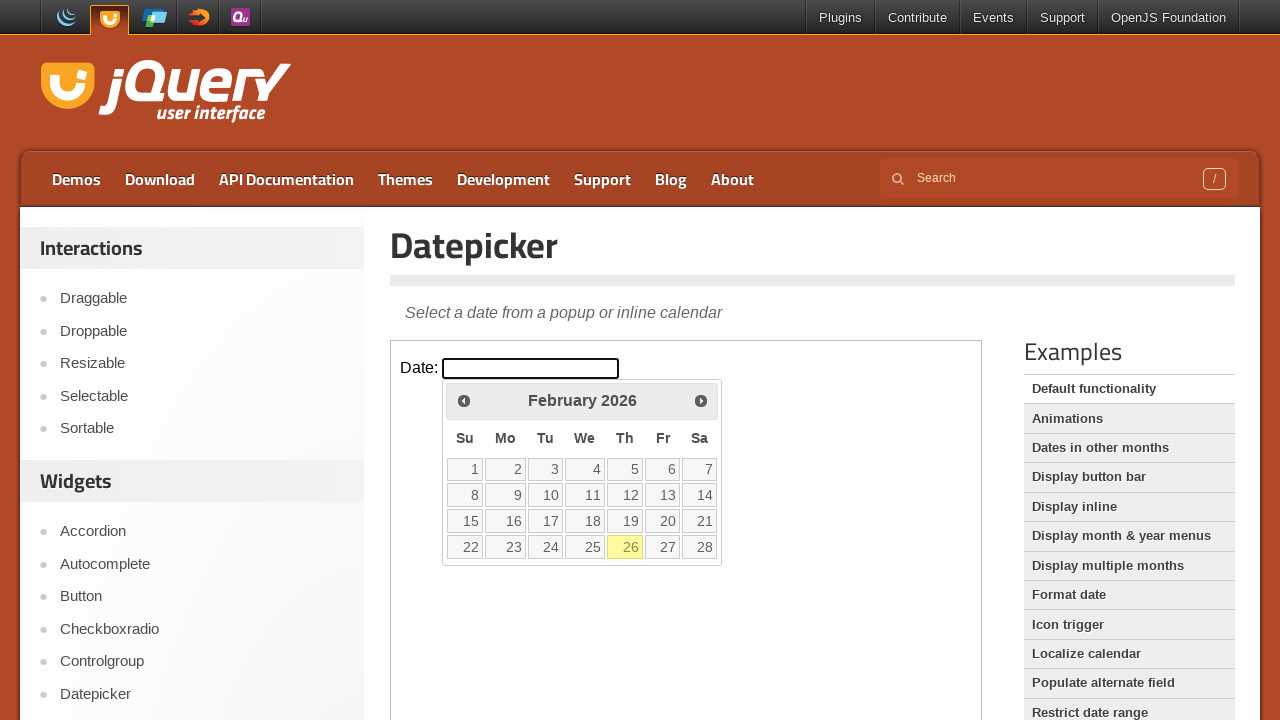

Read current datepicker month: February, year: 2026
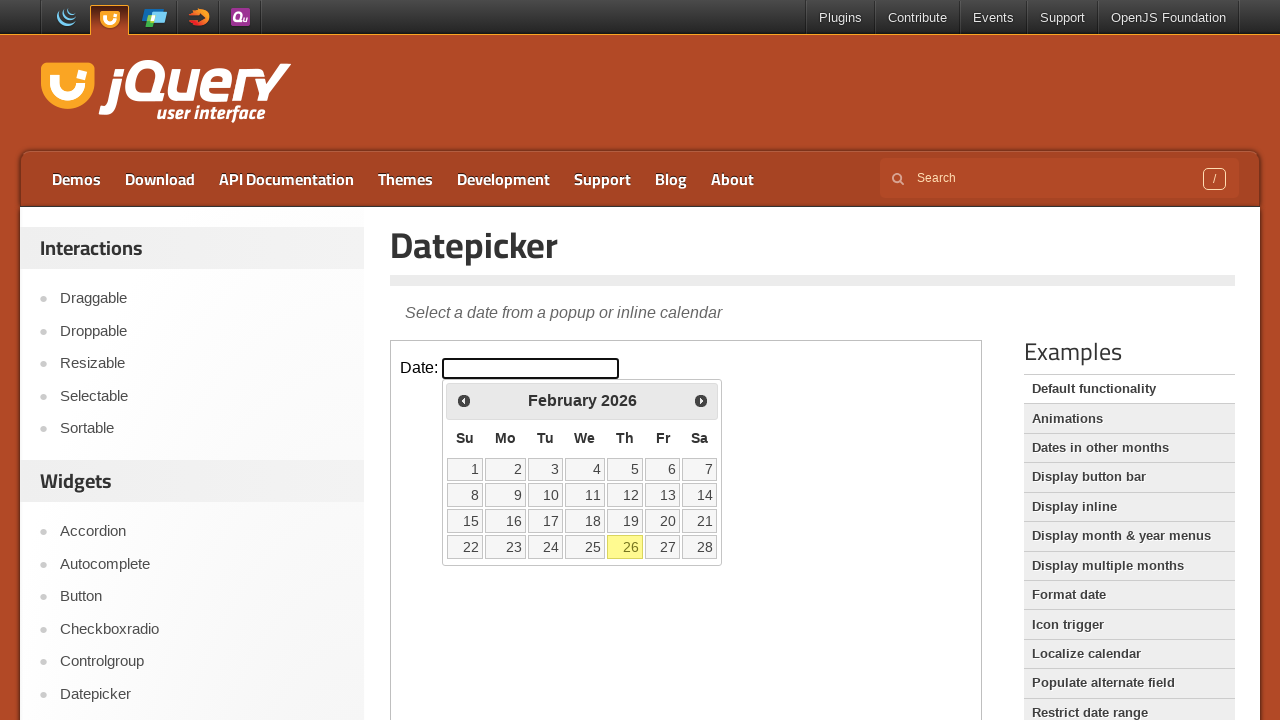

Clicked previous month button to navigate backwards in time at (464, 400) on iframe >> nth=0 >> internal:control=enter-frame >> span.ui-icon.ui-icon-circle-t
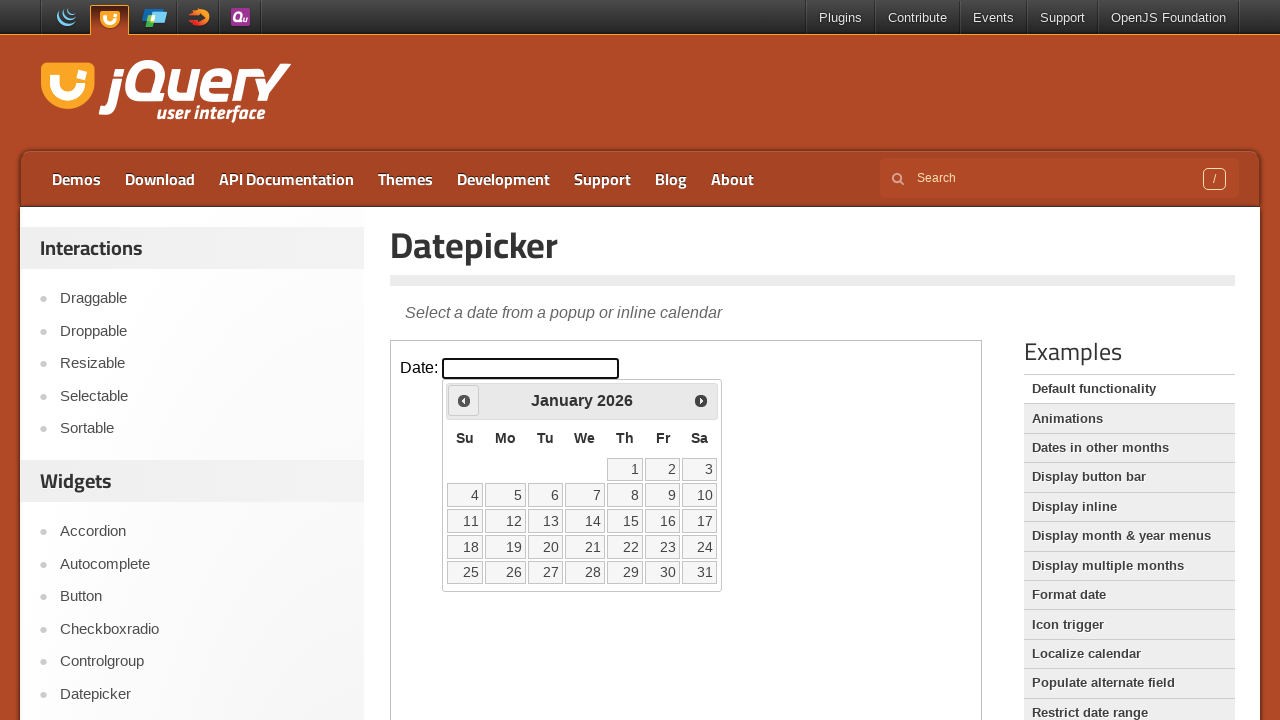

Read current datepicker month: January, year: 2026
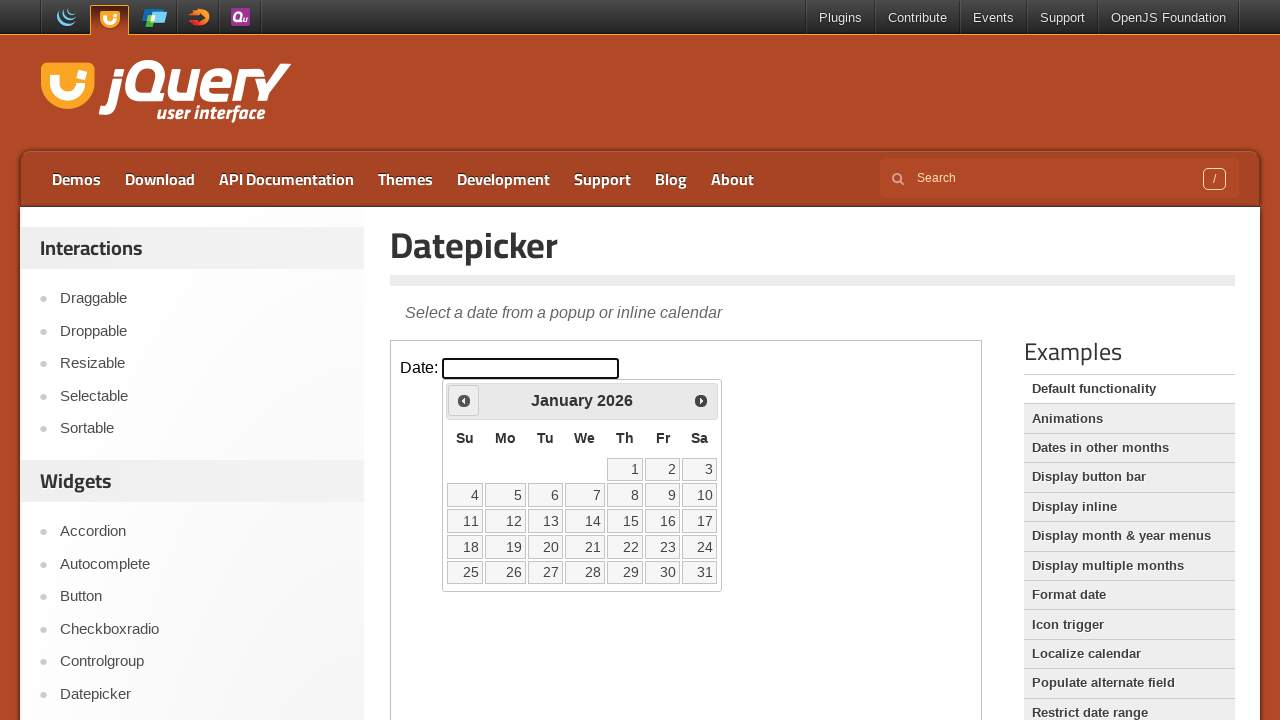

Clicked previous month button to navigate backwards in time at (464, 400) on iframe >> nth=0 >> internal:control=enter-frame >> span.ui-icon.ui-icon-circle-t
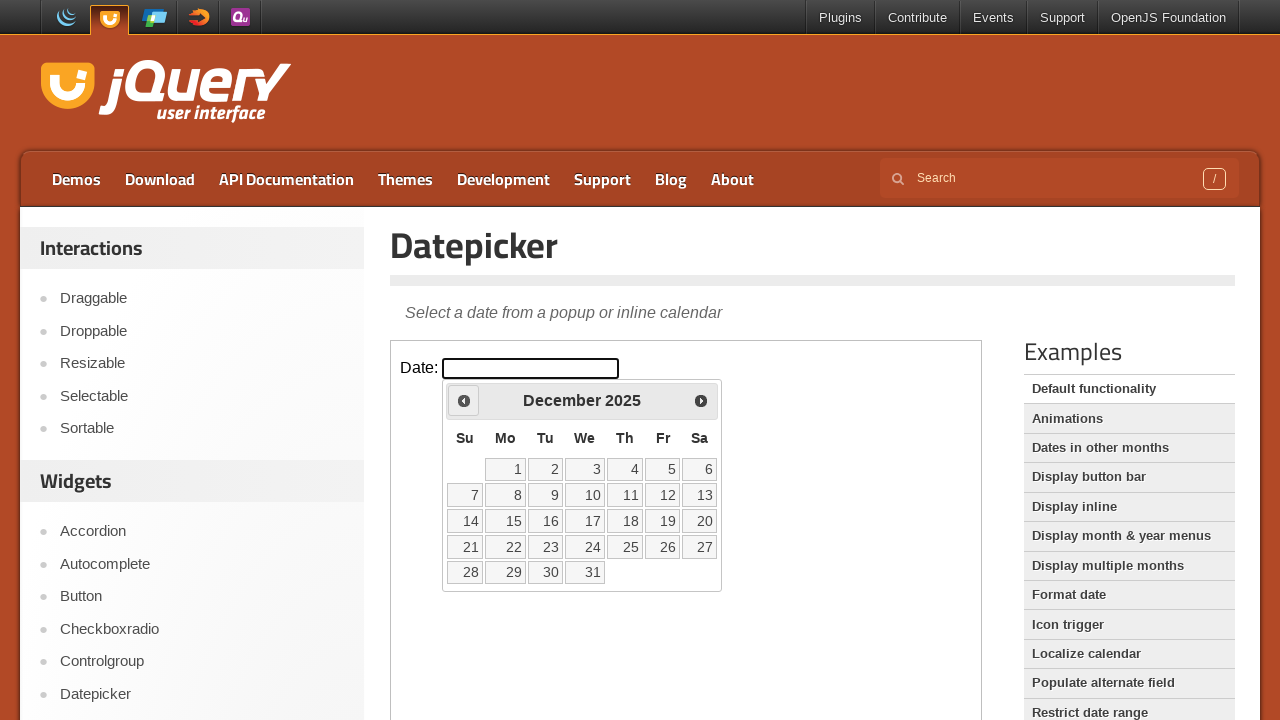

Read current datepicker month: December, year: 2025
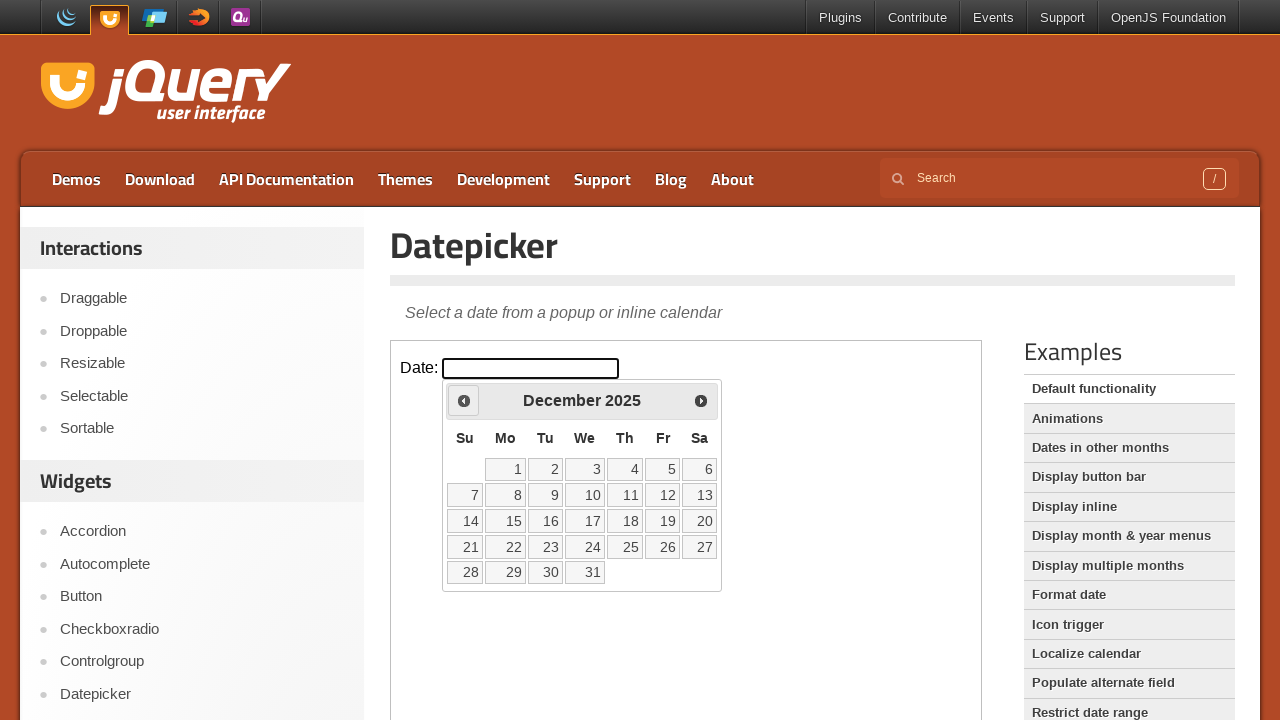

Clicked previous month button to navigate backwards in time at (464, 400) on iframe >> nth=0 >> internal:control=enter-frame >> span.ui-icon.ui-icon-circle-t
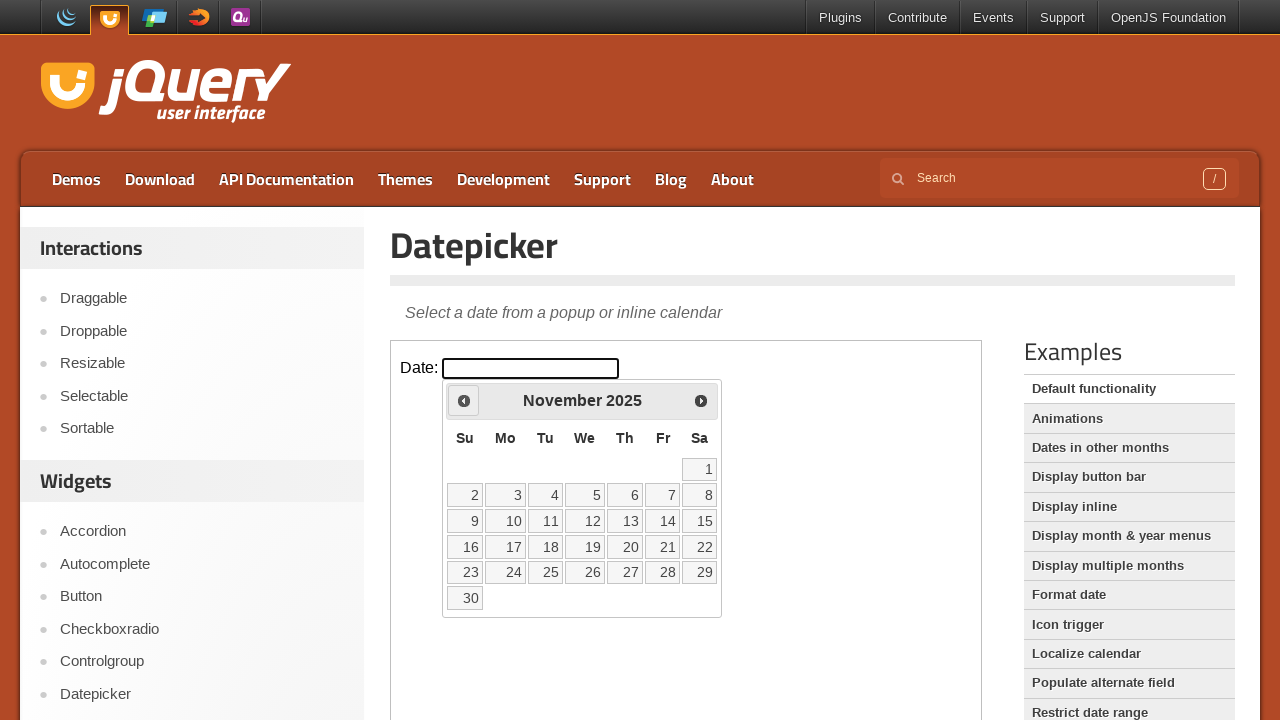

Read current datepicker month: November, year: 2025
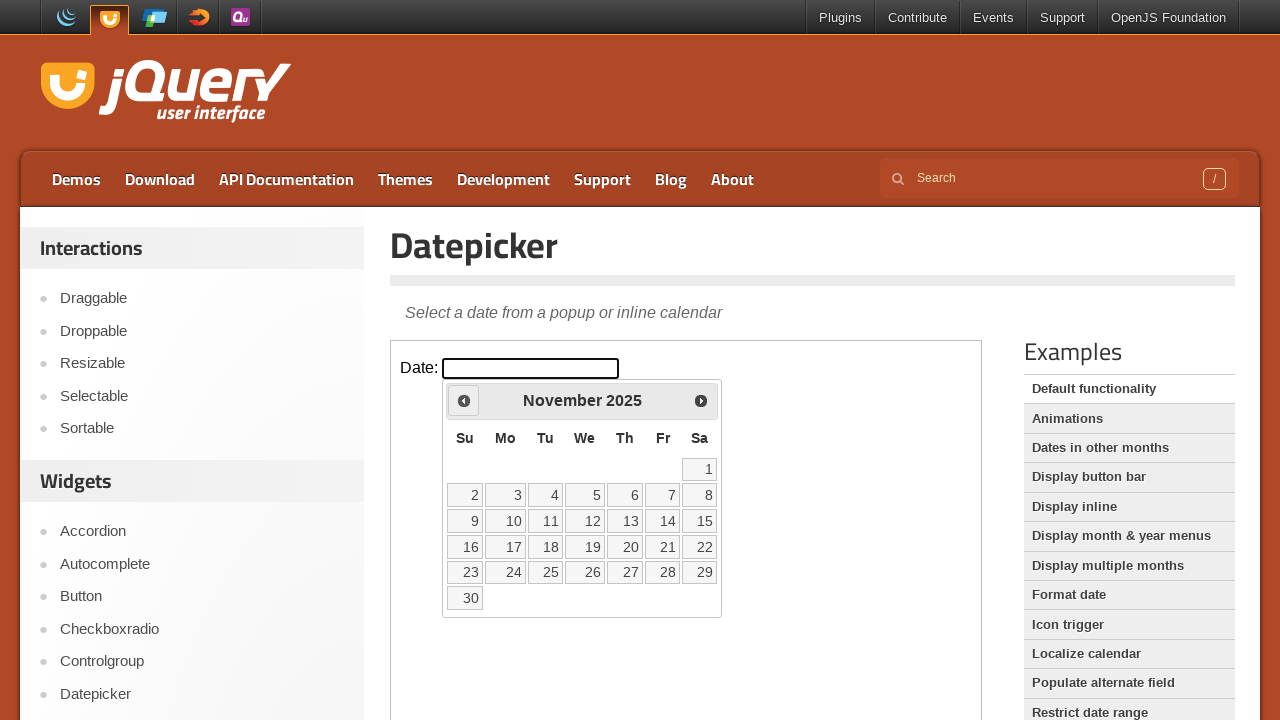

Clicked previous month button to navigate backwards in time at (464, 400) on iframe >> nth=0 >> internal:control=enter-frame >> span.ui-icon.ui-icon-circle-t
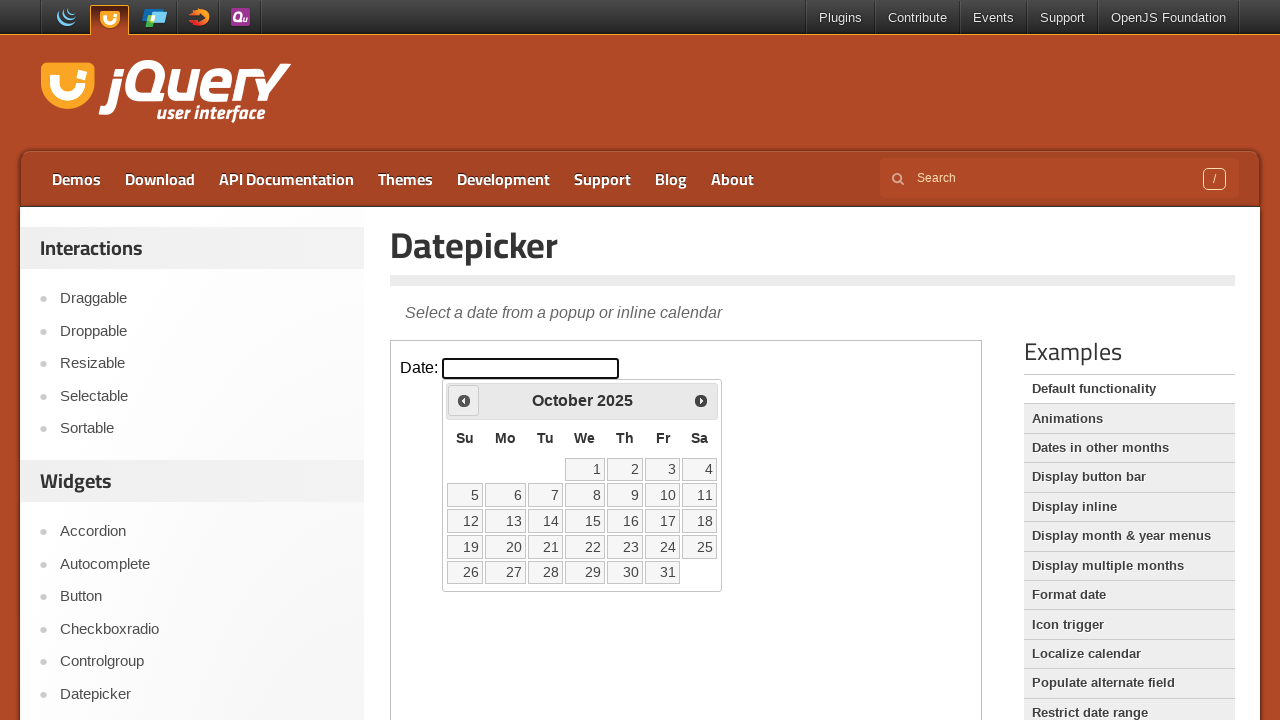

Read current datepicker month: October, year: 2025
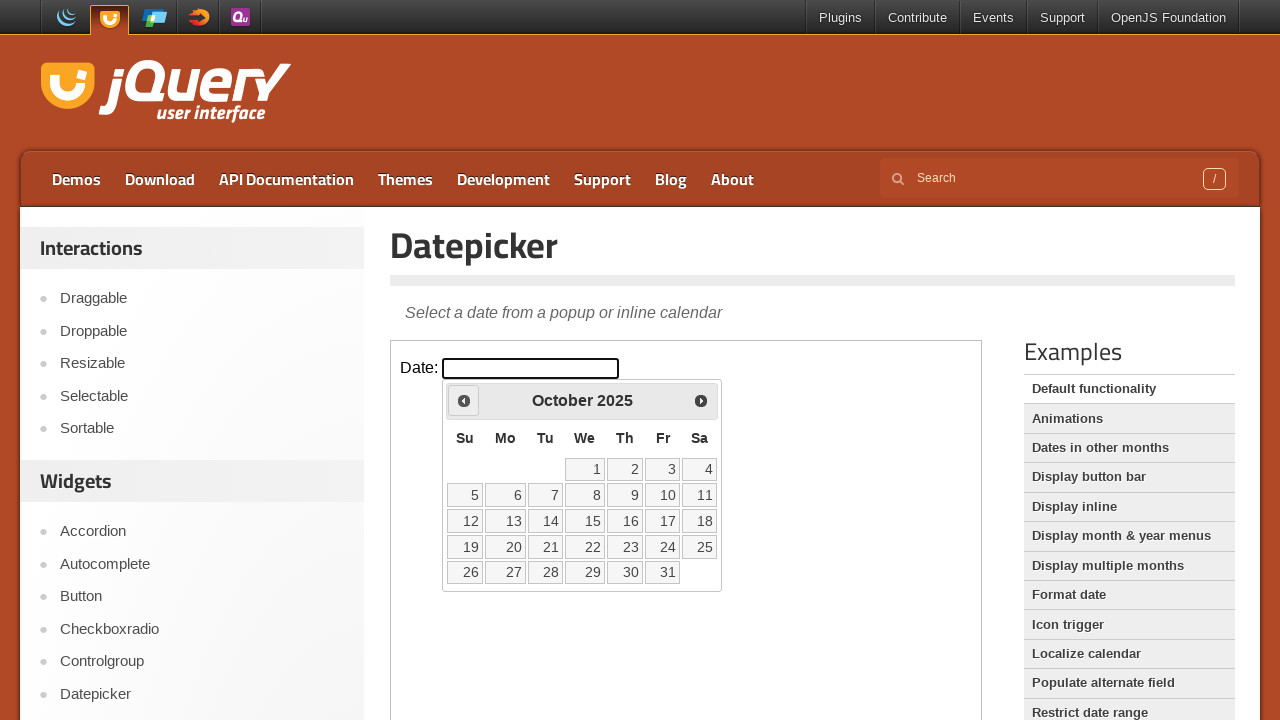

Clicked previous month button to navigate backwards in time at (464, 400) on iframe >> nth=0 >> internal:control=enter-frame >> span.ui-icon.ui-icon-circle-t
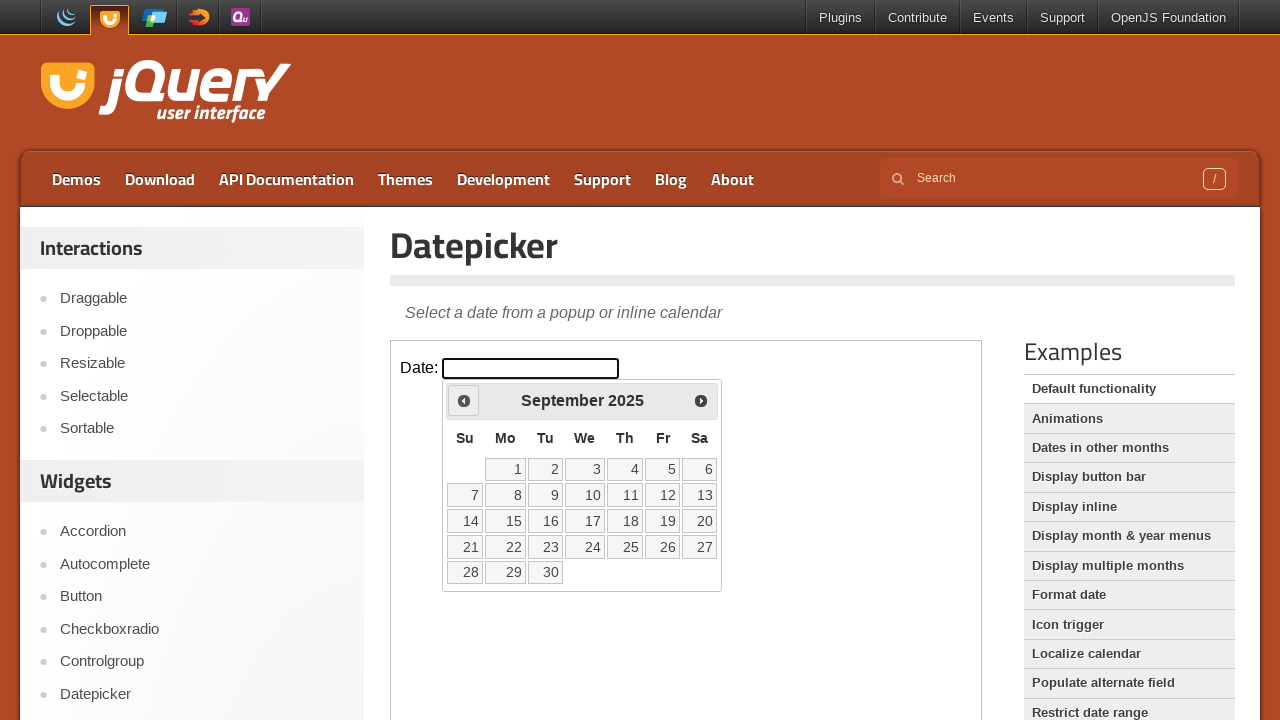

Read current datepicker month: September, year: 2025
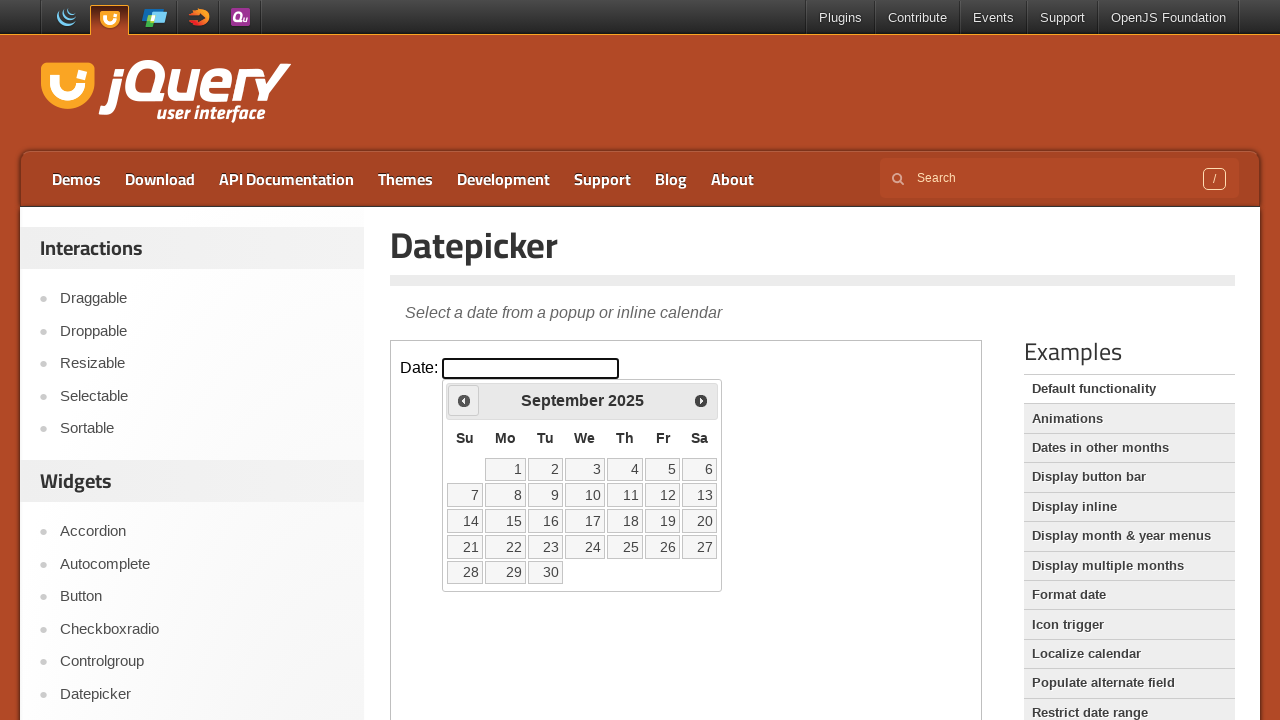

Clicked previous month button to navigate backwards in time at (464, 400) on iframe >> nth=0 >> internal:control=enter-frame >> span.ui-icon.ui-icon-circle-t
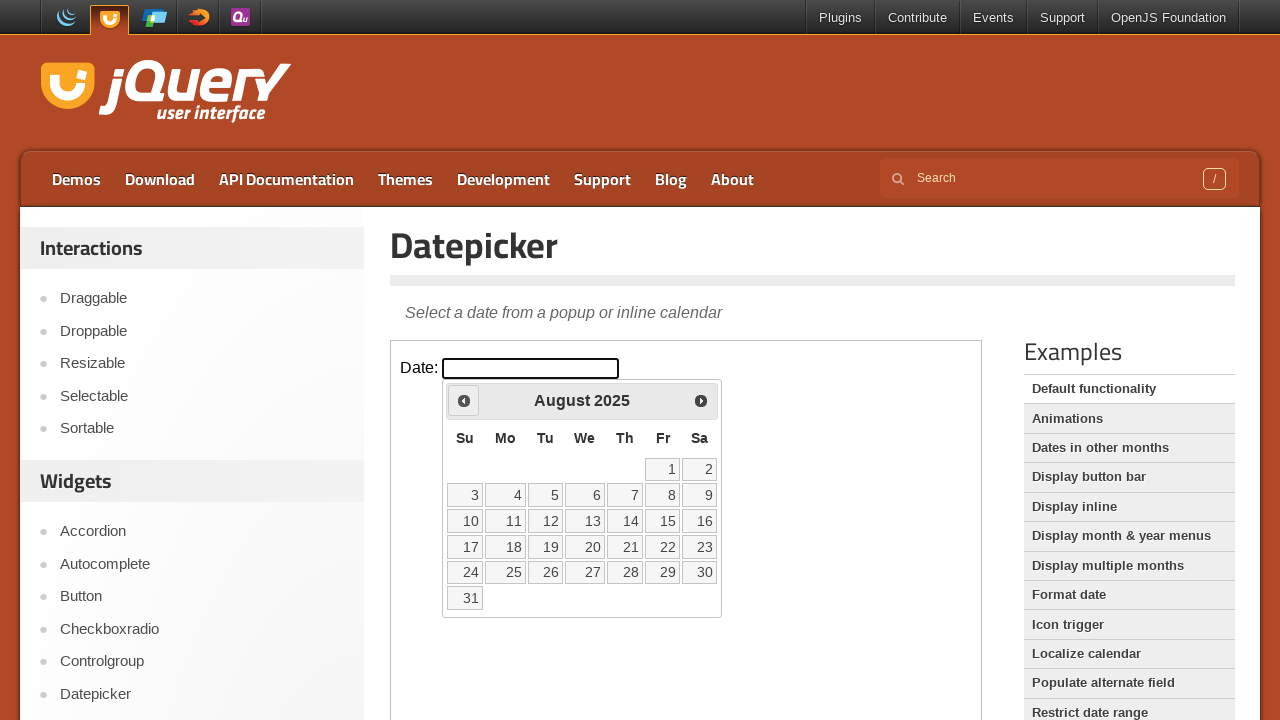

Read current datepicker month: August, year: 2025
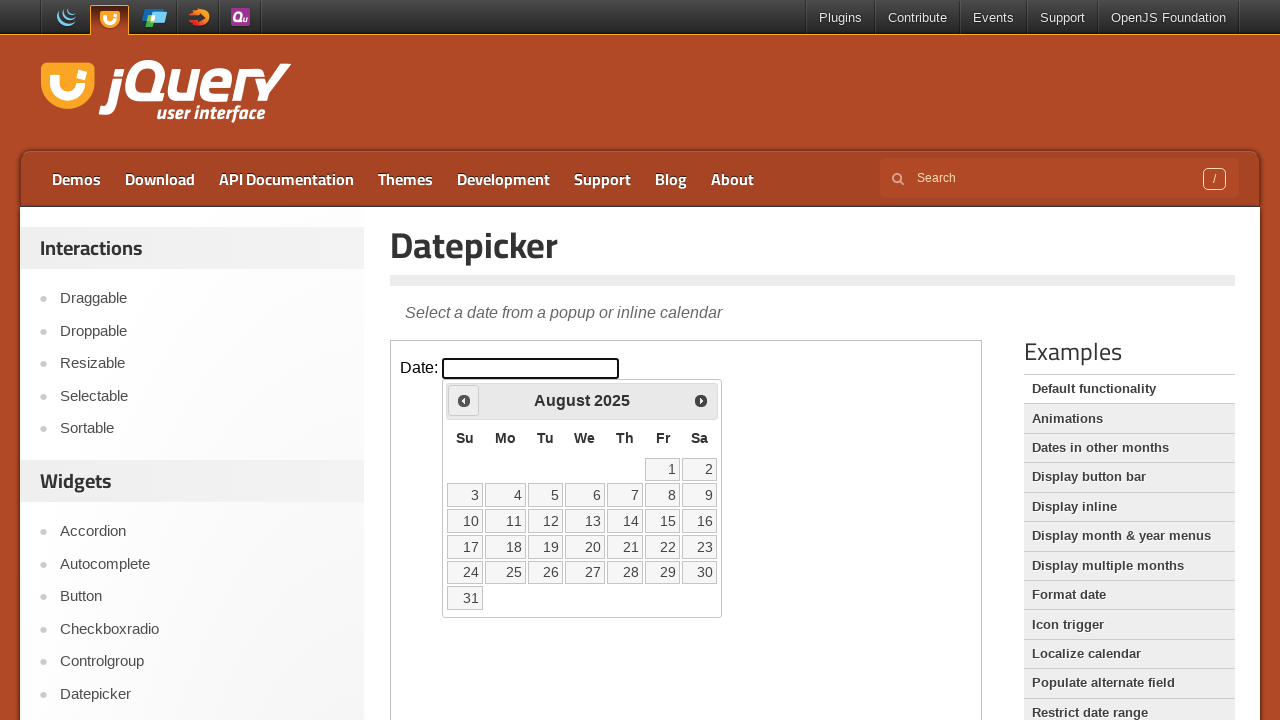

Clicked previous month button to navigate backwards in time at (464, 400) on iframe >> nth=0 >> internal:control=enter-frame >> span.ui-icon.ui-icon-circle-t
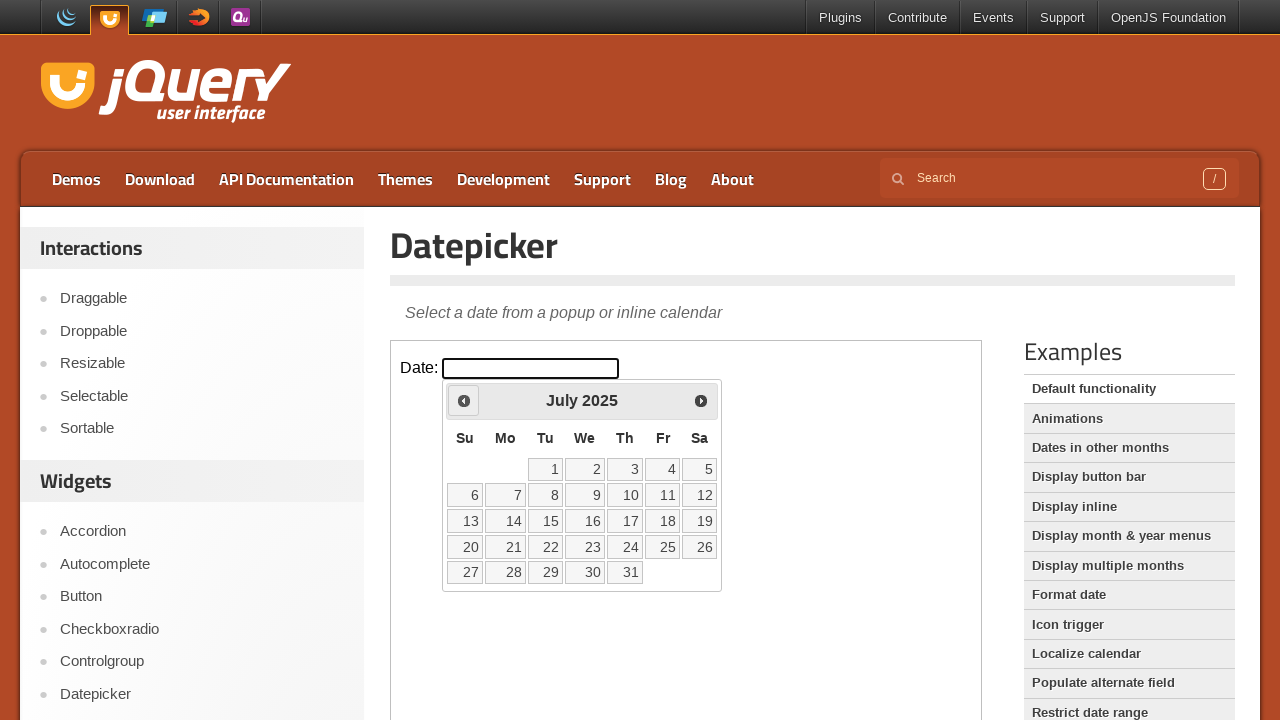

Read current datepicker month: July, year: 2025
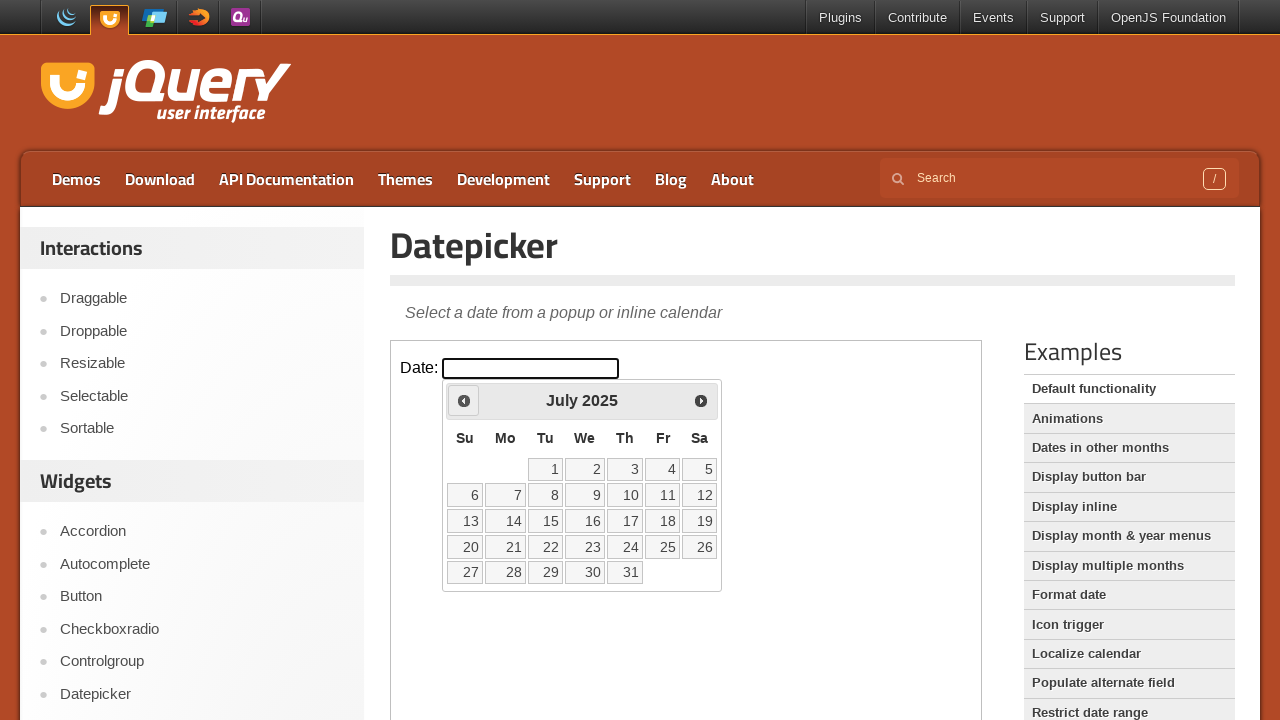

Clicked previous month button to navigate backwards in time at (464, 400) on iframe >> nth=0 >> internal:control=enter-frame >> span.ui-icon.ui-icon-circle-t
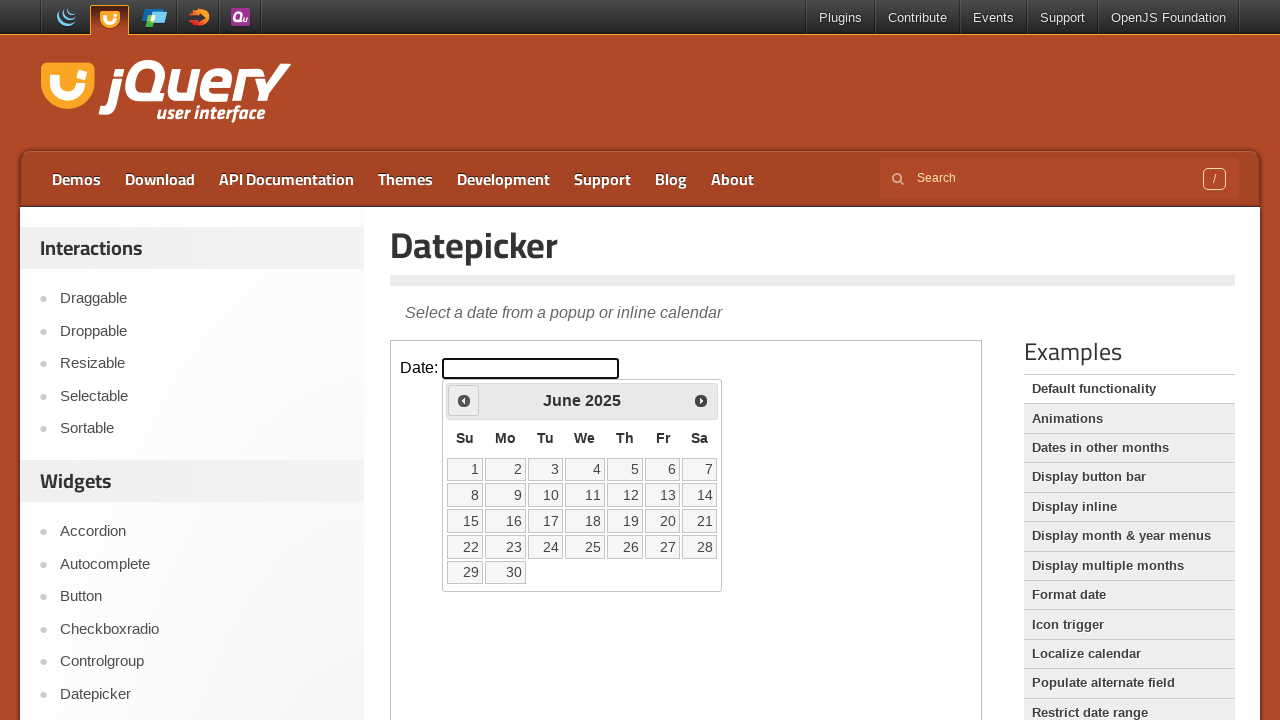

Read current datepicker month: June, year: 2025
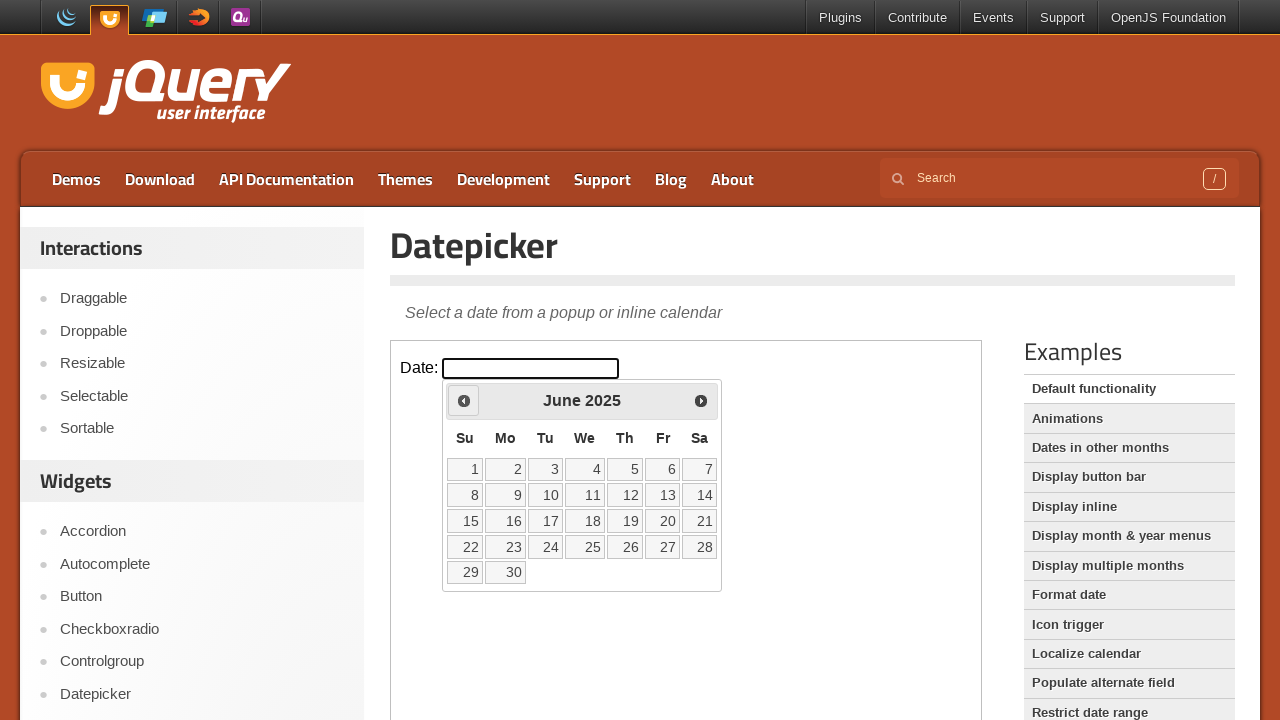

Clicked previous month button to navigate backwards in time at (464, 400) on iframe >> nth=0 >> internal:control=enter-frame >> span.ui-icon.ui-icon-circle-t
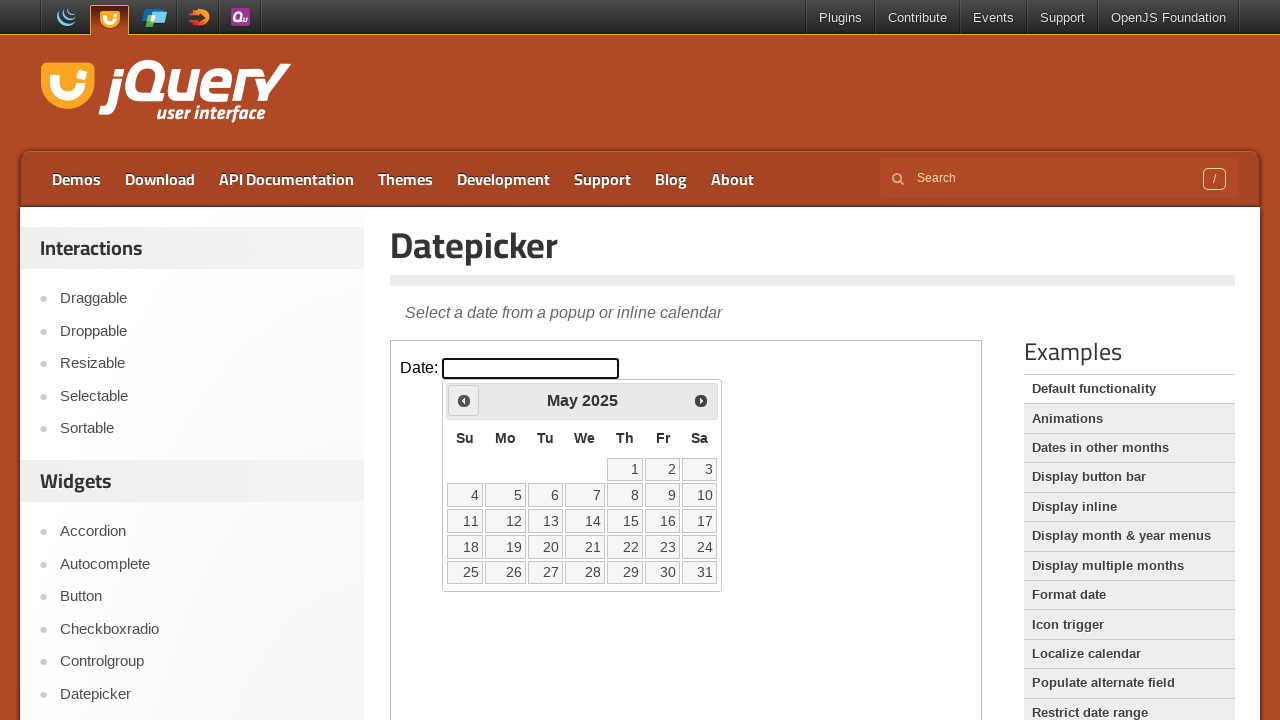

Read current datepicker month: May, year: 2025
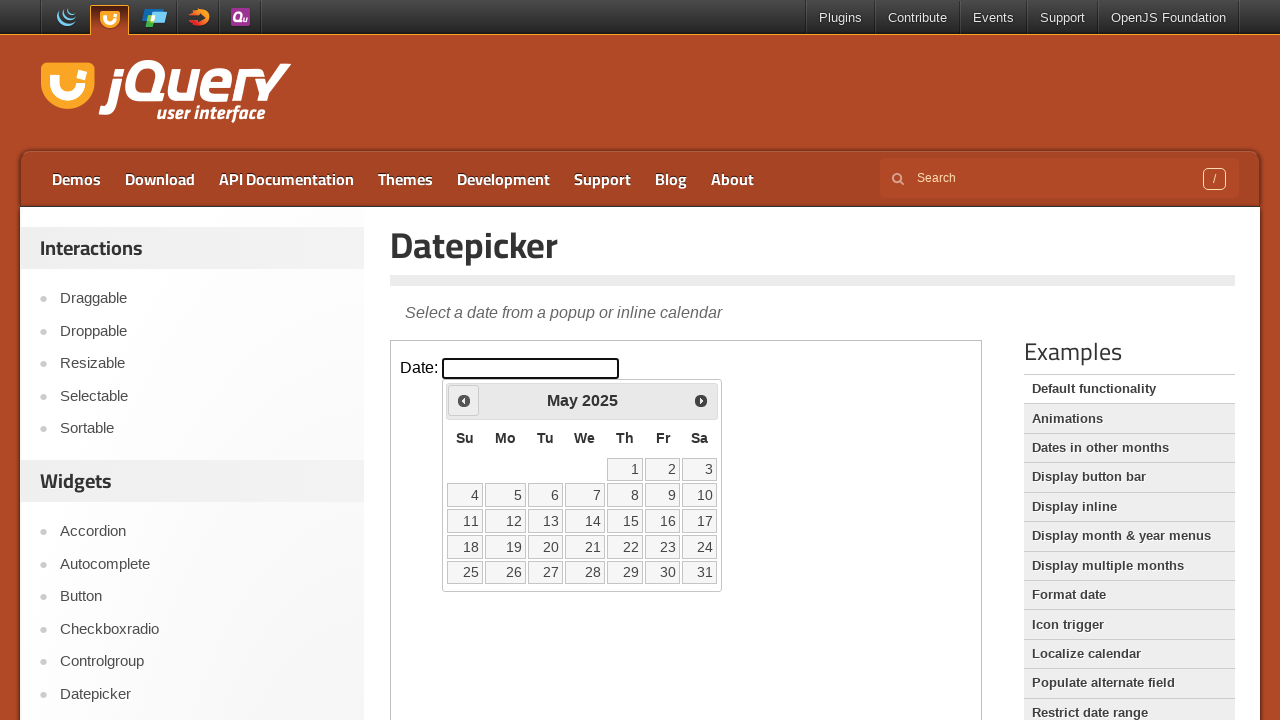

Clicked previous month button to navigate backwards in time at (464, 400) on iframe >> nth=0 >> internal:control=enter-frame >> span.ui-icon.ui-icon-circle-t
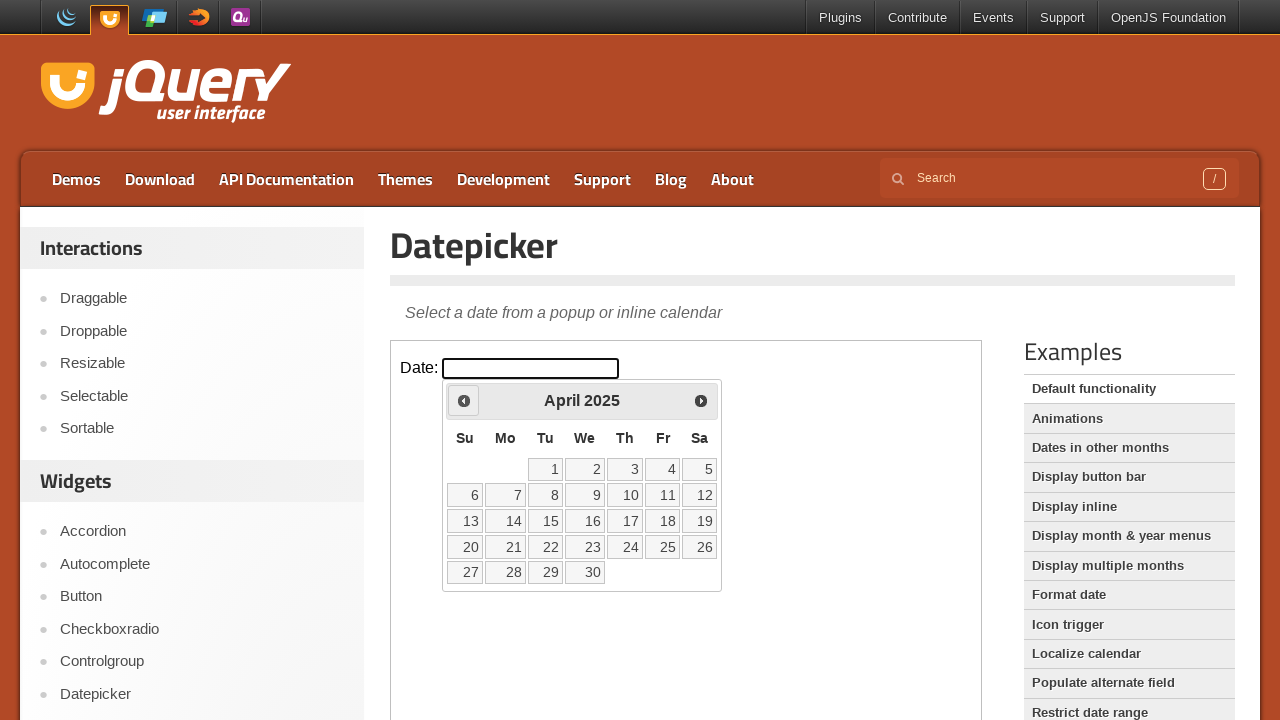

Read current datepicker month: April, year: 2025
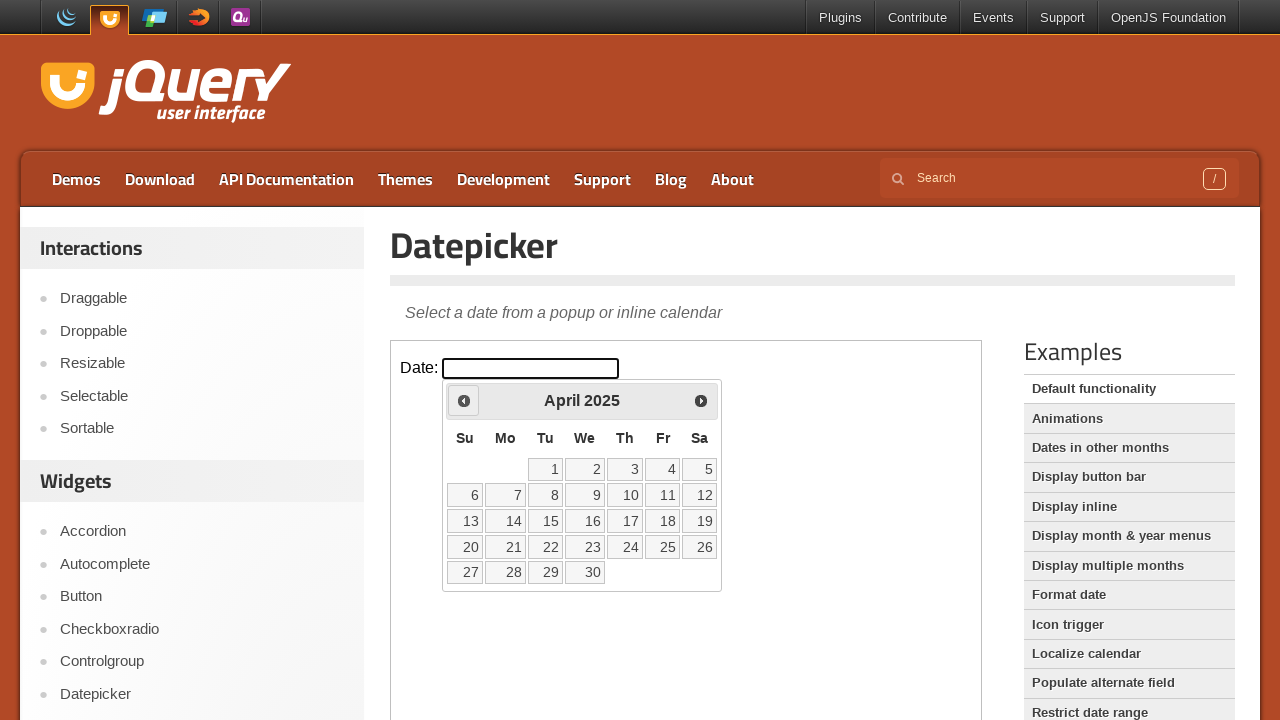

Clicked previous month button to navigate backwards in time at (464, 400) on iframe >> nth=0 >> internal:control=enter-frame >> span.ui-icon.ui-icon-circle-t
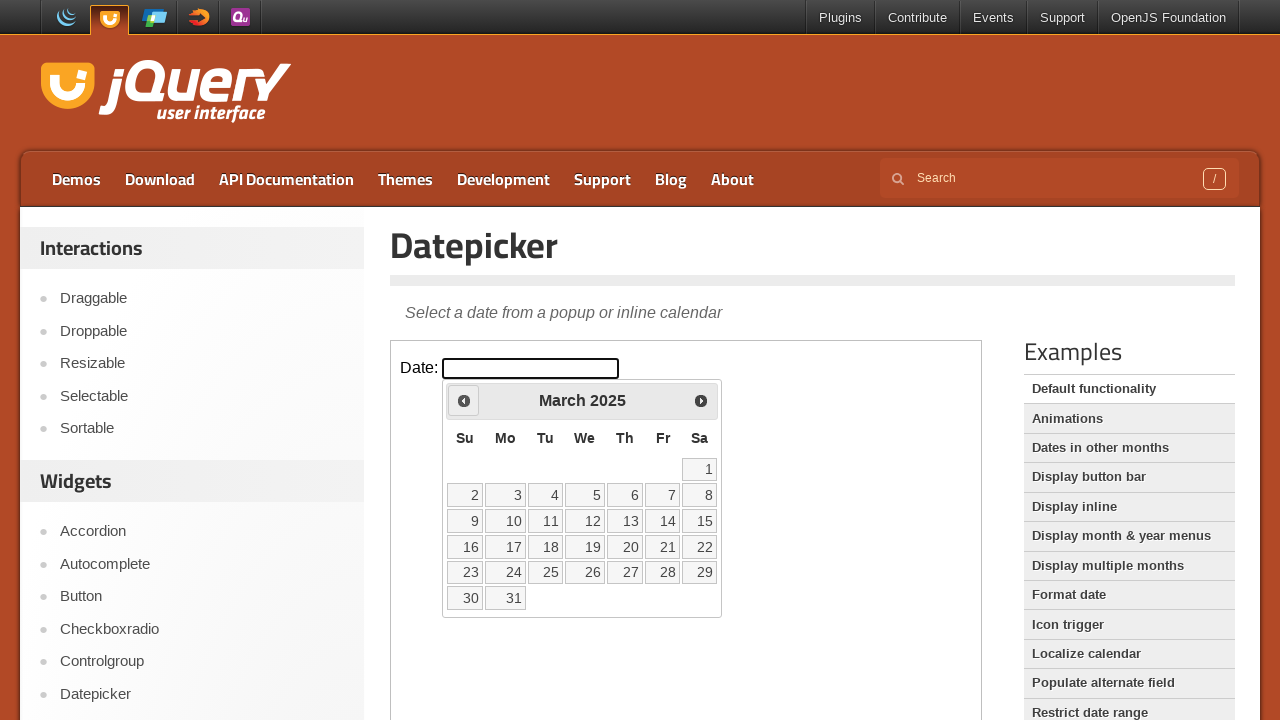

Read current datepicker month: March, year: 2025
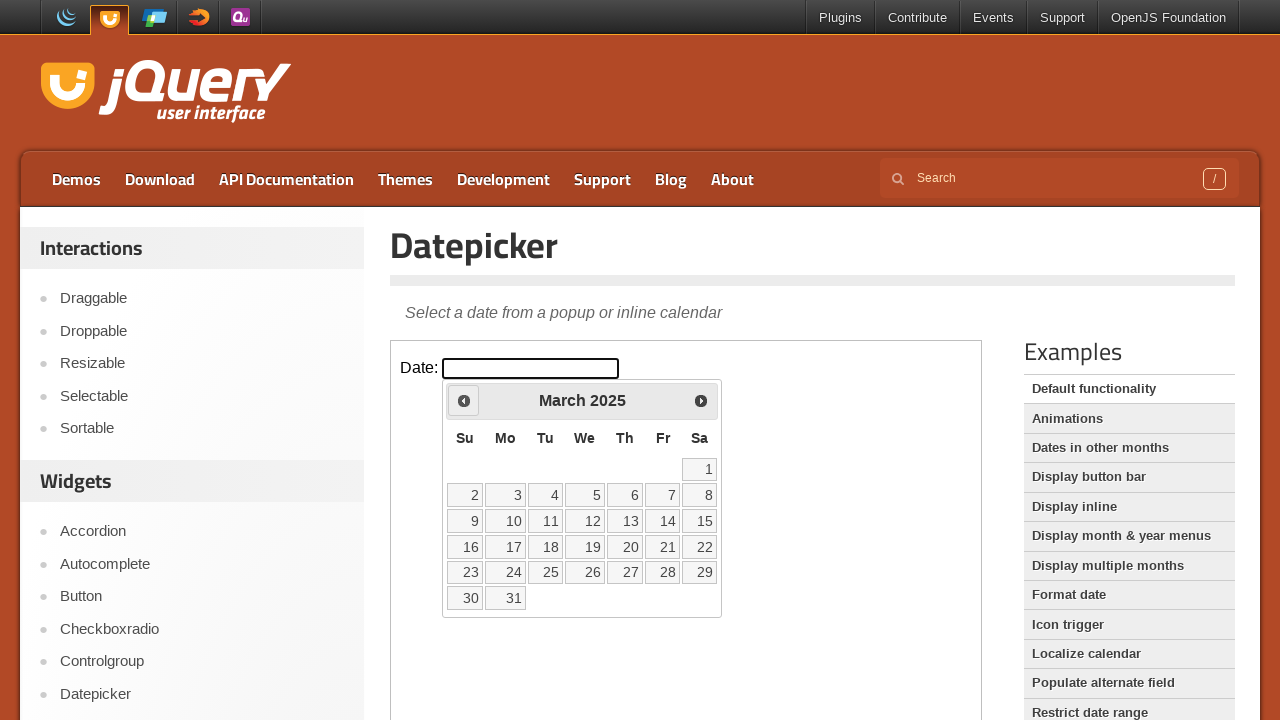

Clicked previous month button to navigate backwards in time at (464, 400) on iframe >> nth=0 >> internal:control=enter-frame >> span.ui-icon.ui-icon-circle-t
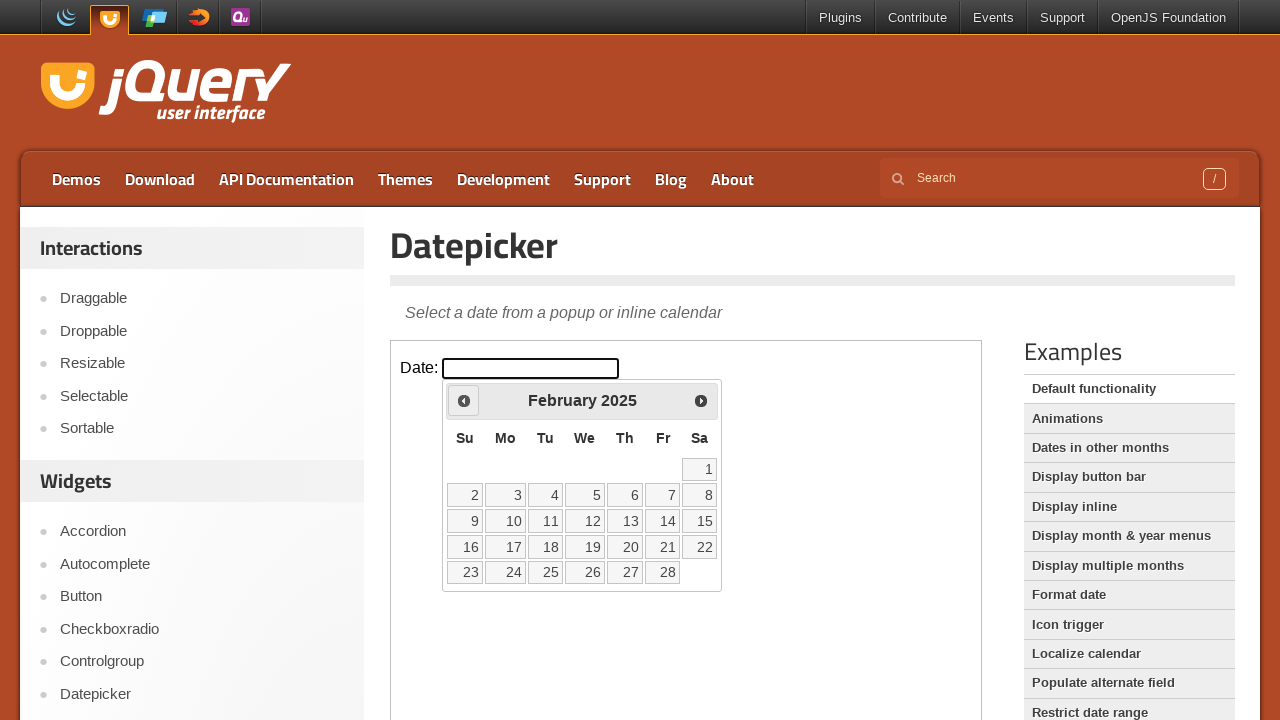

Read current datepicker month: February, year: 2025
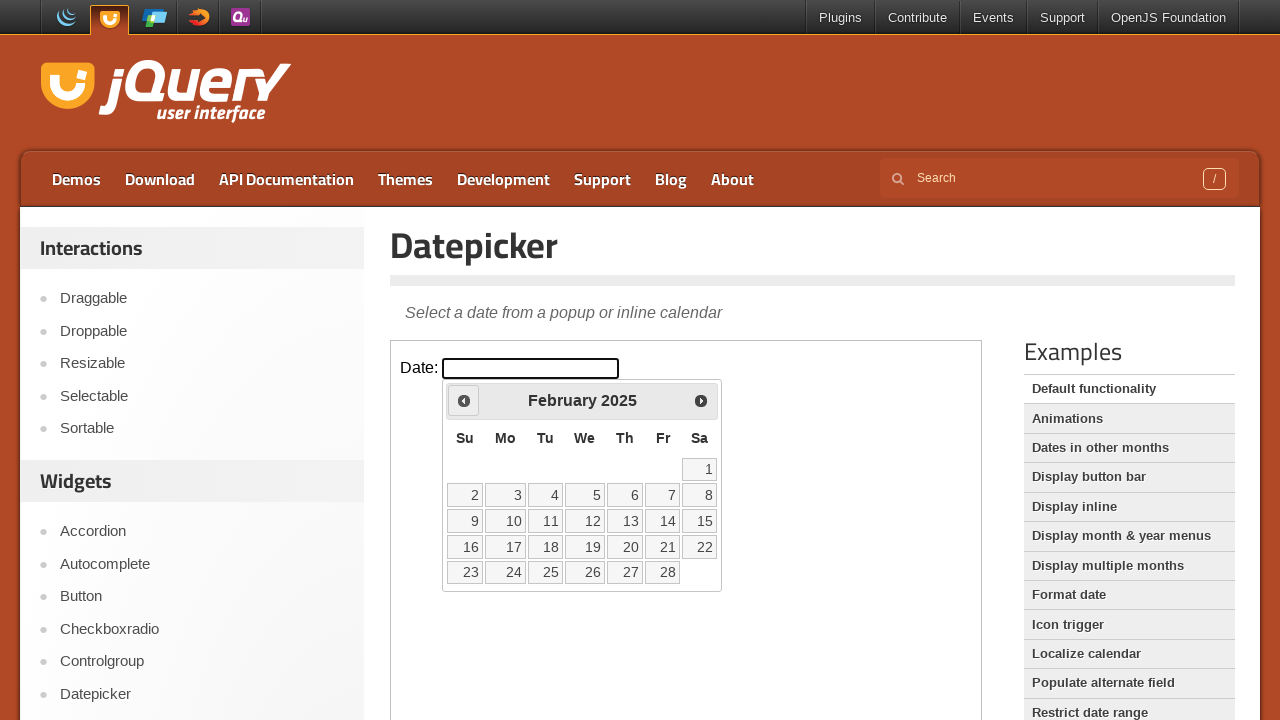

Clicked previous month button to navigate backwards in time at (464, 400) on iframe >> nth=0 >> internal:control=enter-frame >> span.ui-icon.ui-icon-circle-t
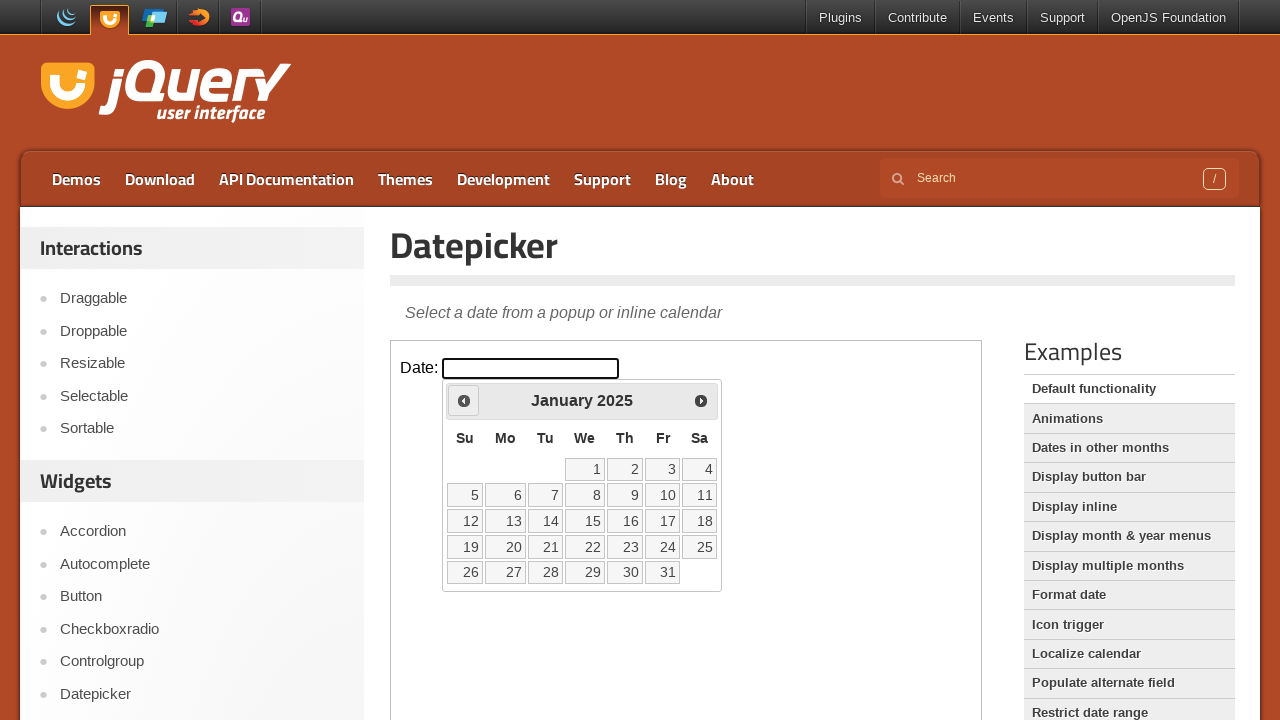

Read current datepicker month: January, year: 2025
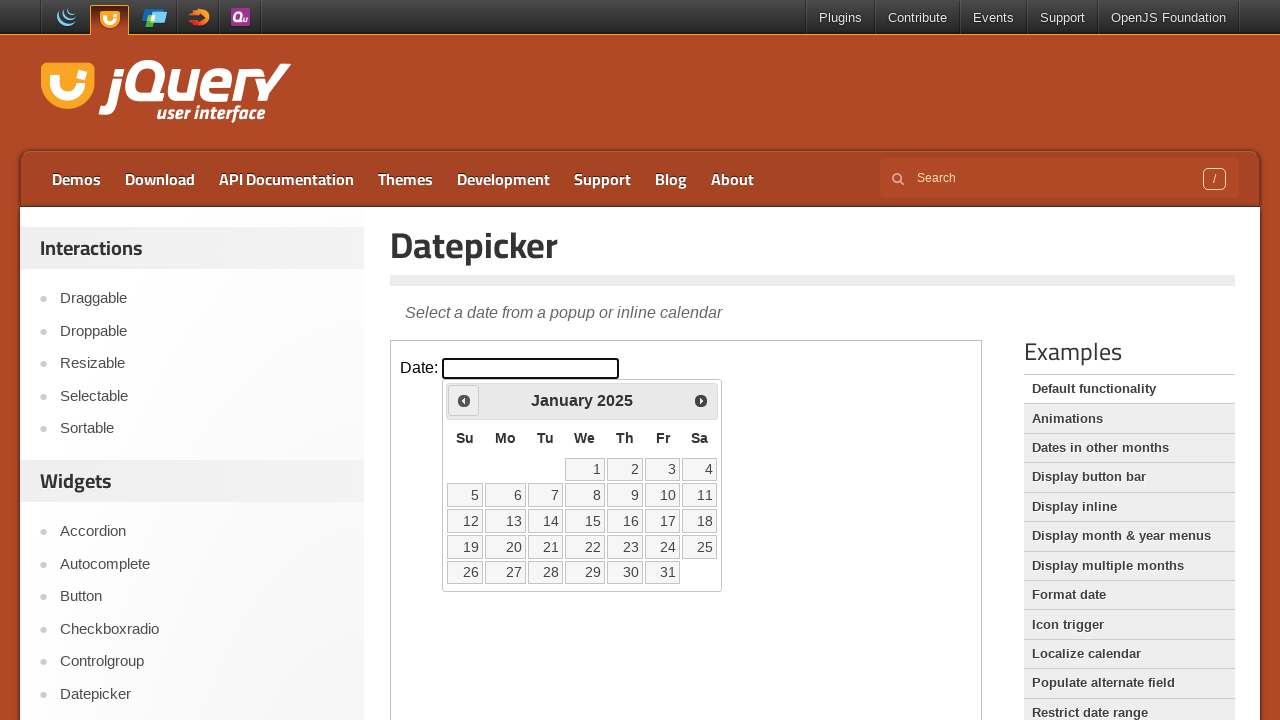

Clicked previous month button to navigate backwards in time at (464, 400) on iframe >> nth=0 >> internal:control=enter-frame >> span.ui-icon.ui-icon-circle-t
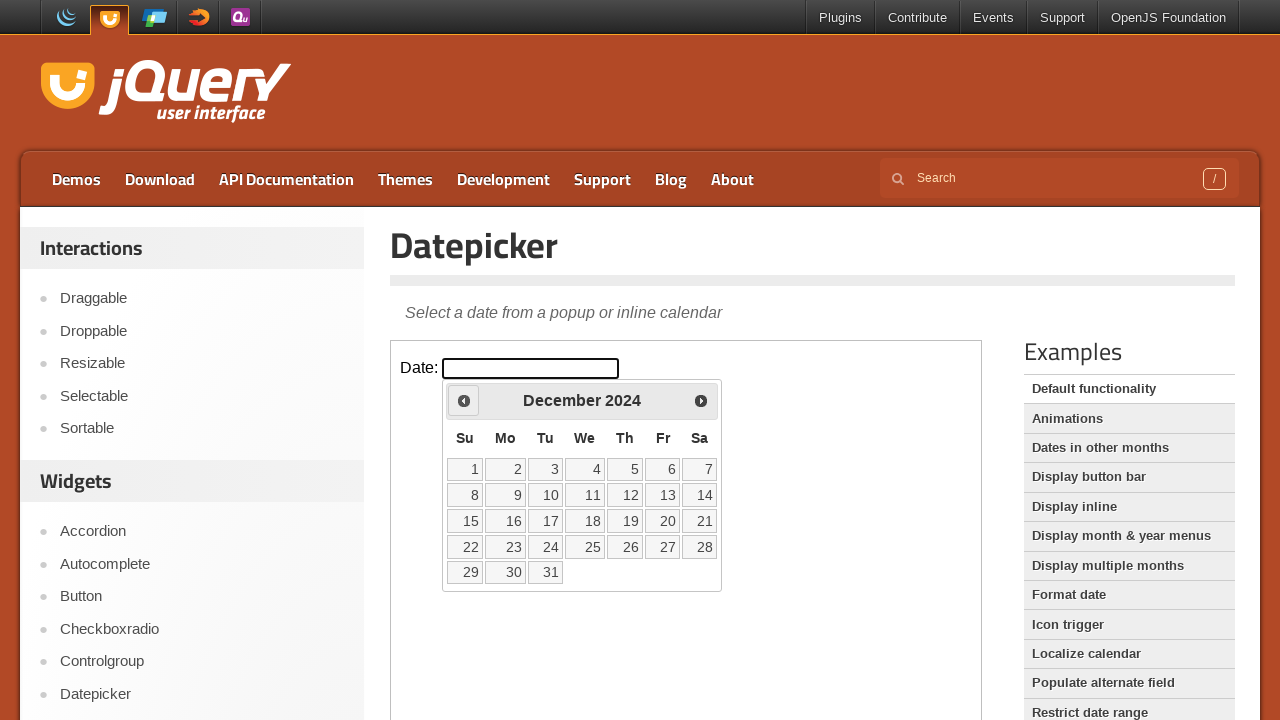

Read current datepicker month: December, year: 2024
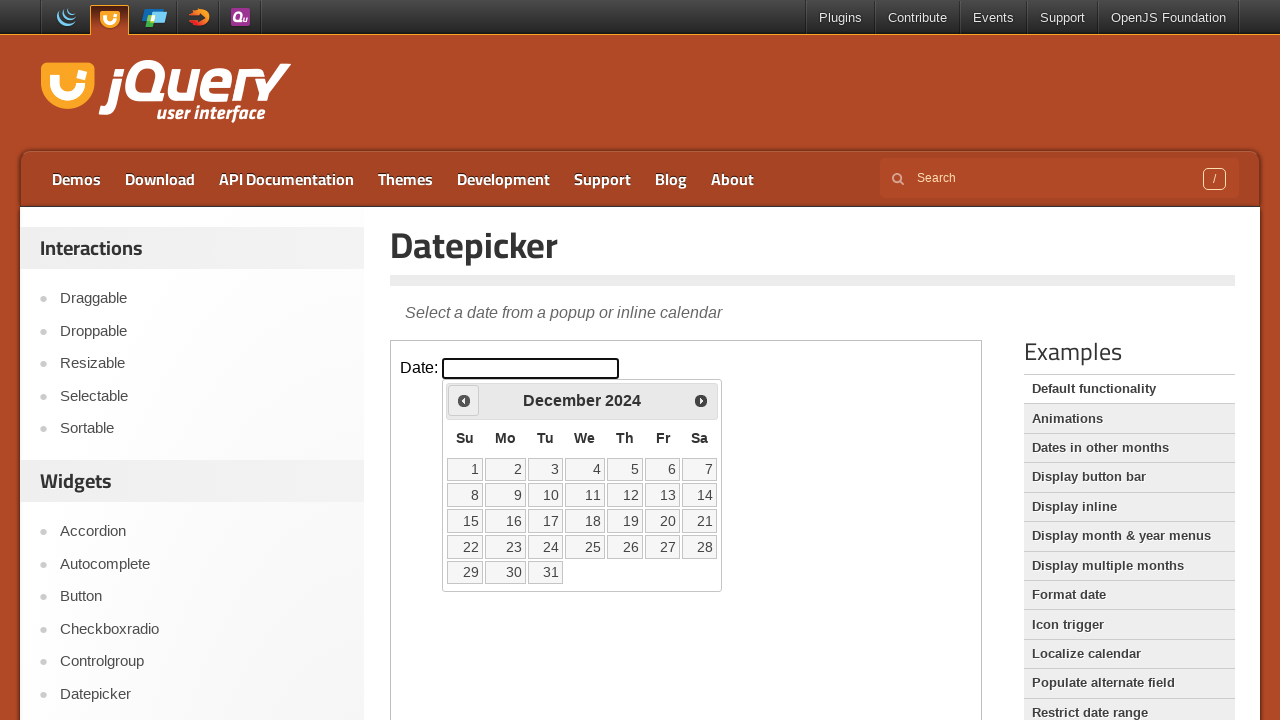

Clicked previous month button to navigate backwards in time at (464, 400) on iframe >> nth=0 >> internal:control=enter-frame >> span.ui-icon.ui-icon-circle-t
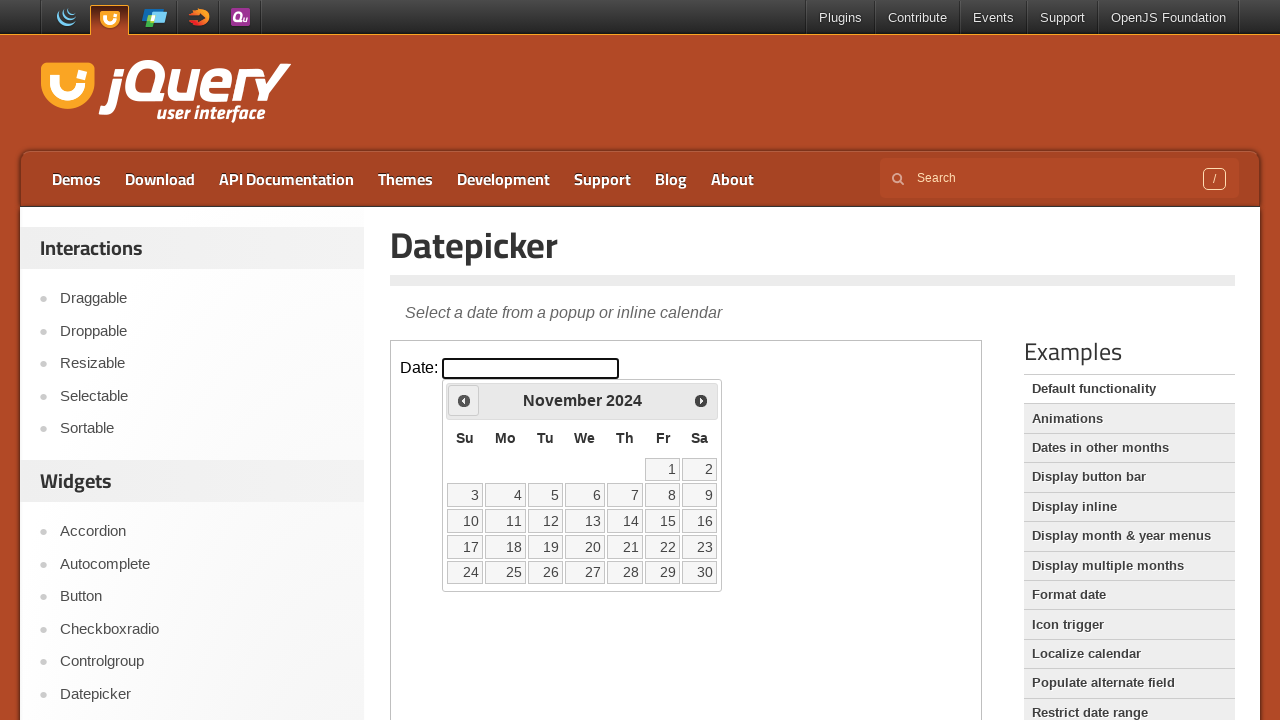

Read current datepicker month: November, year: 2024
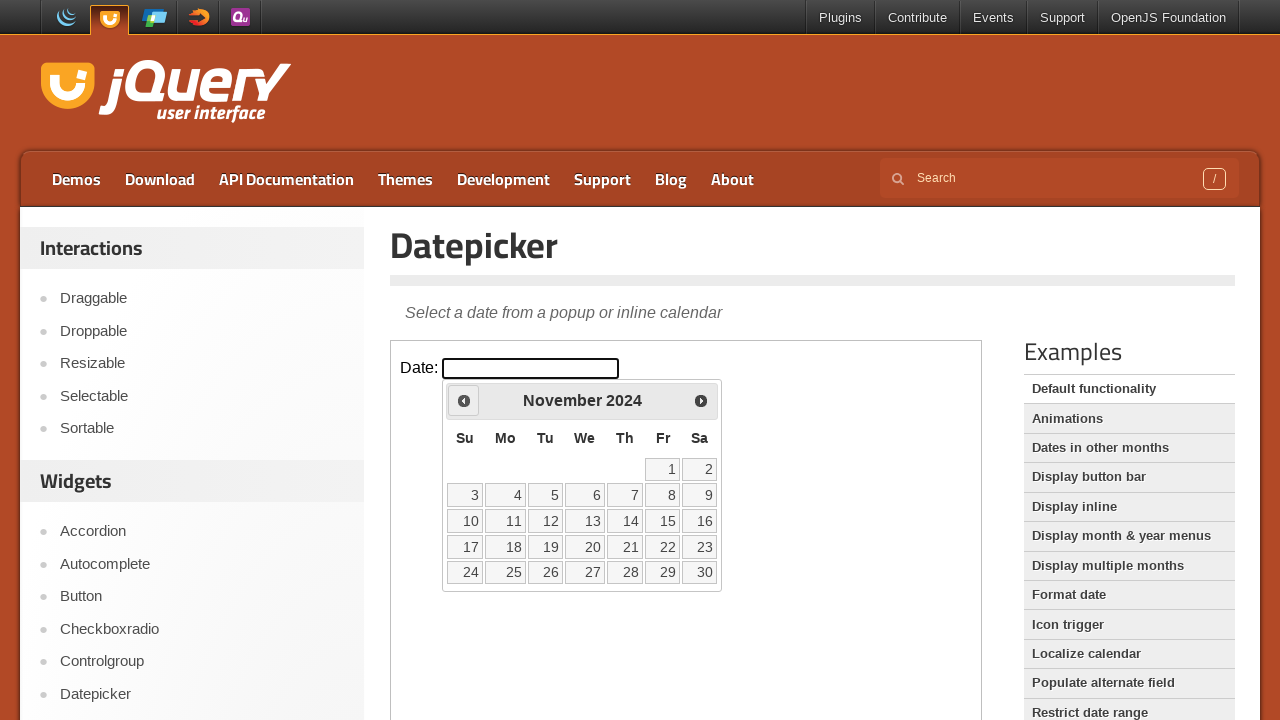

Clicked previous month button to navigate backwards in time at (464, 400) on iframe >> nth=0 >> internal:control=enter-frame >> span.ui-icon.ui-icon-circle-t
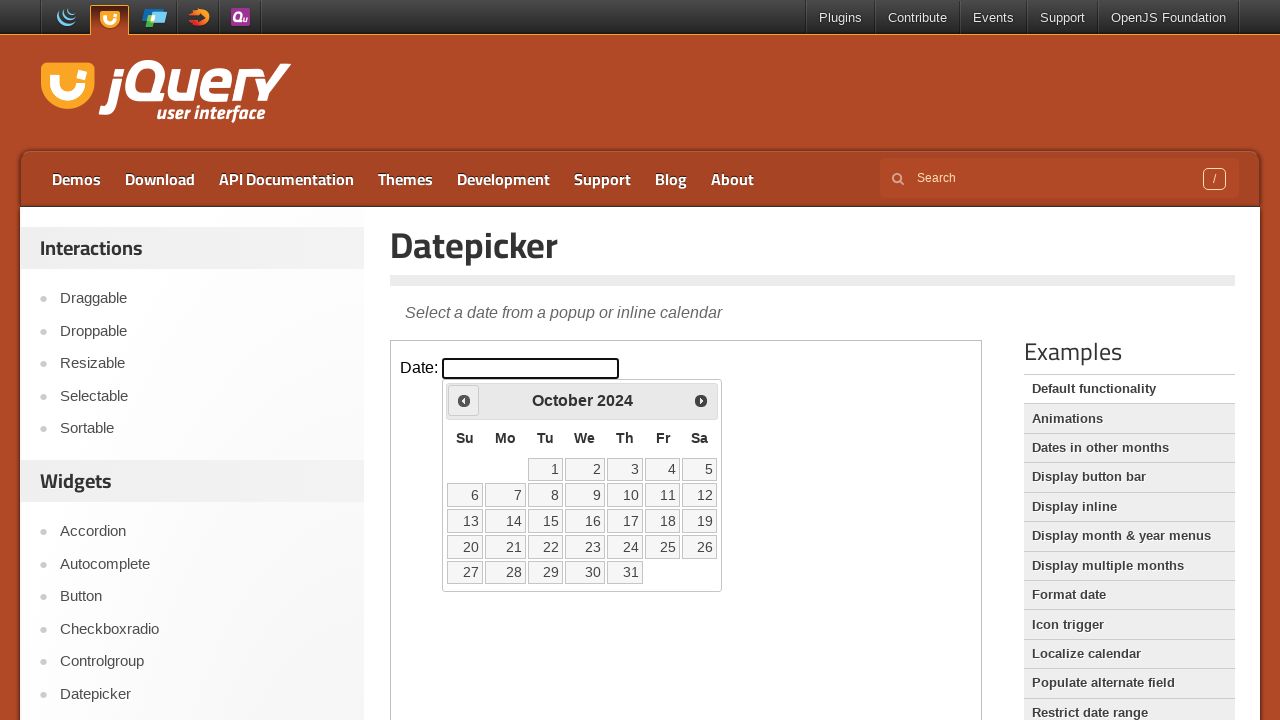

Read current datepicker month: October, year: 2024
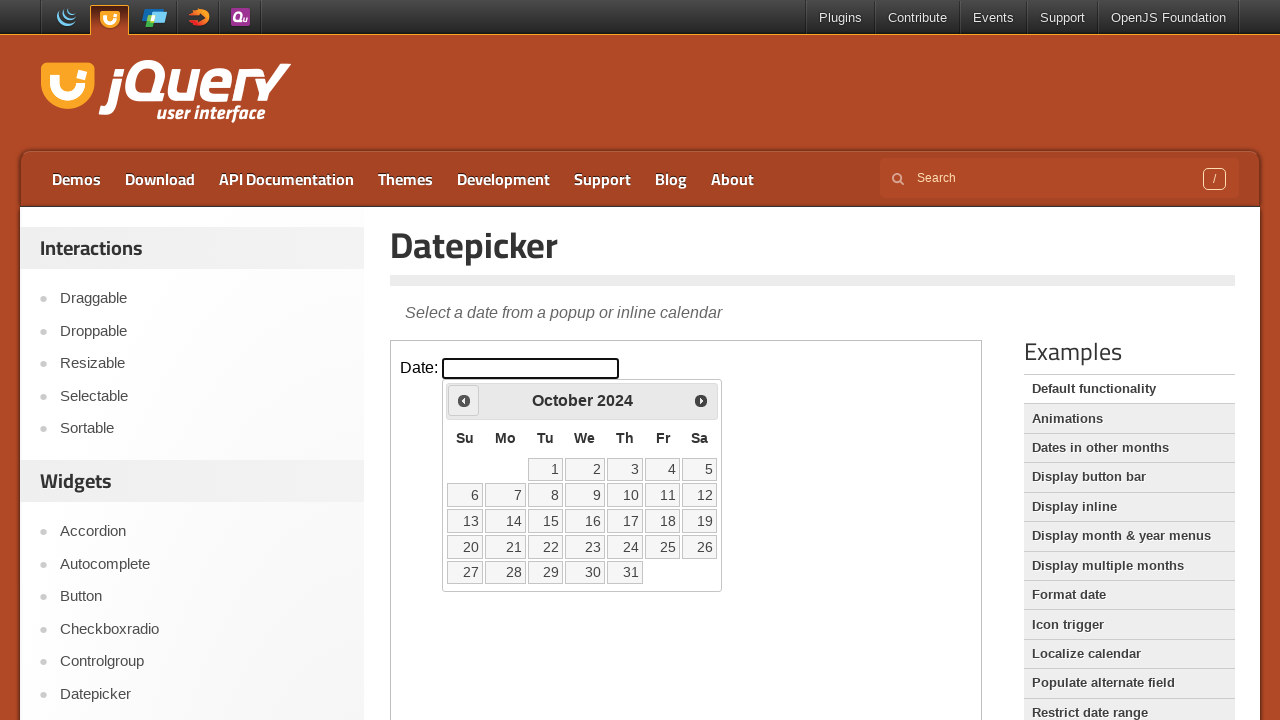

Clicked previous month button to navigate backwards in time at (464, 400) on iframe >> nth=0 >> internal:control=enter-frame >> span.ui-icon.ui-icon-circle-t
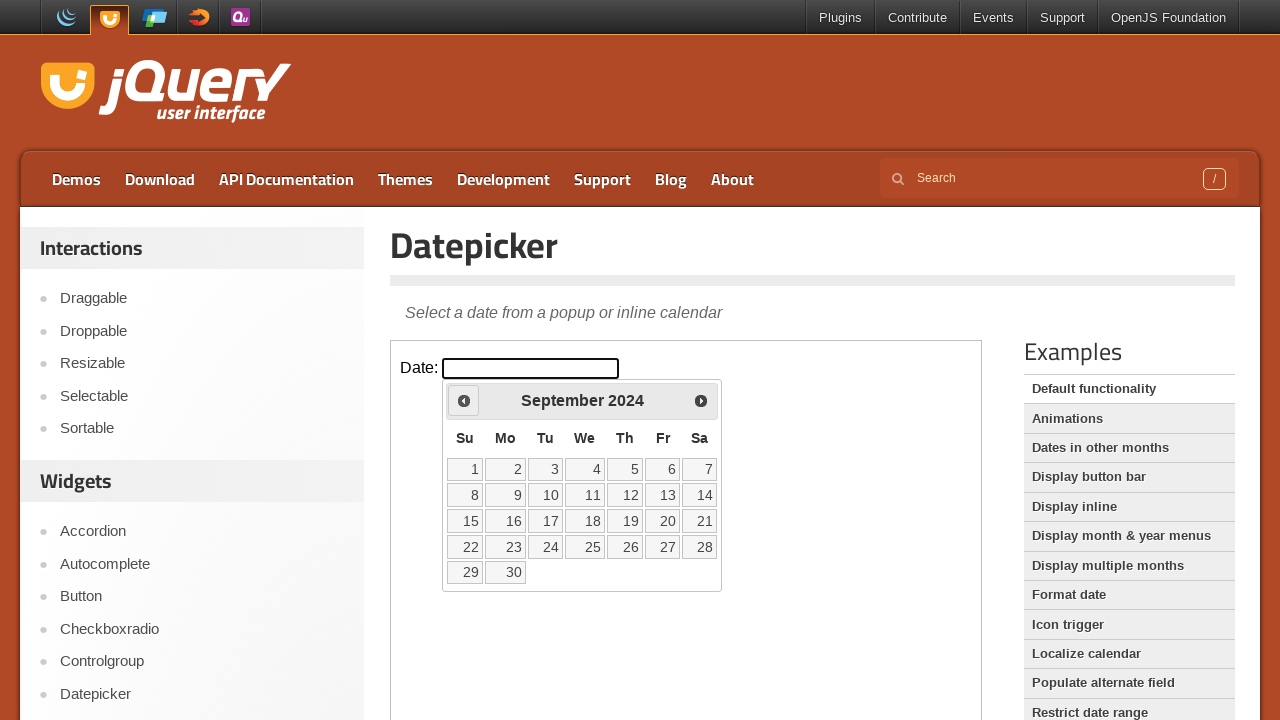

Read current datepicker month: September, year: 2024
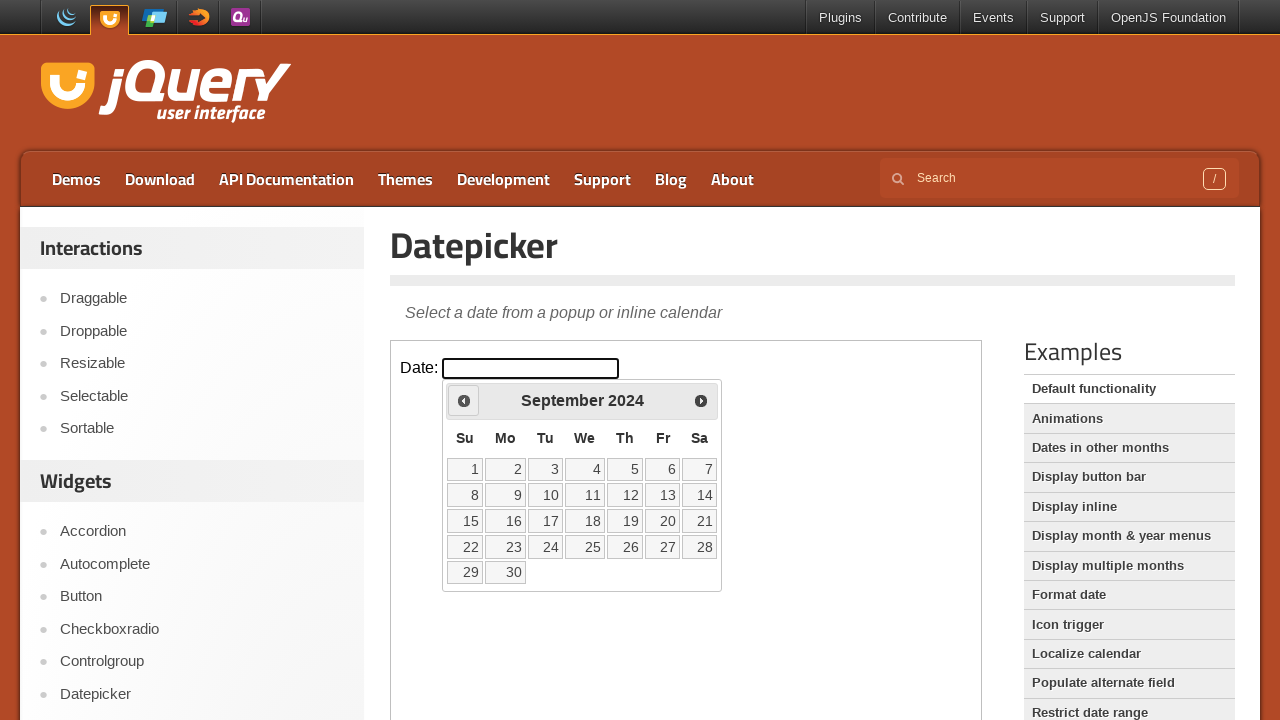

Clicked previous month button to navigate backwards in time at (464, 400) on iframe >> nth=0 >> internal:control=enter-frame >> span.ui-icon.ui-icon-circle-t
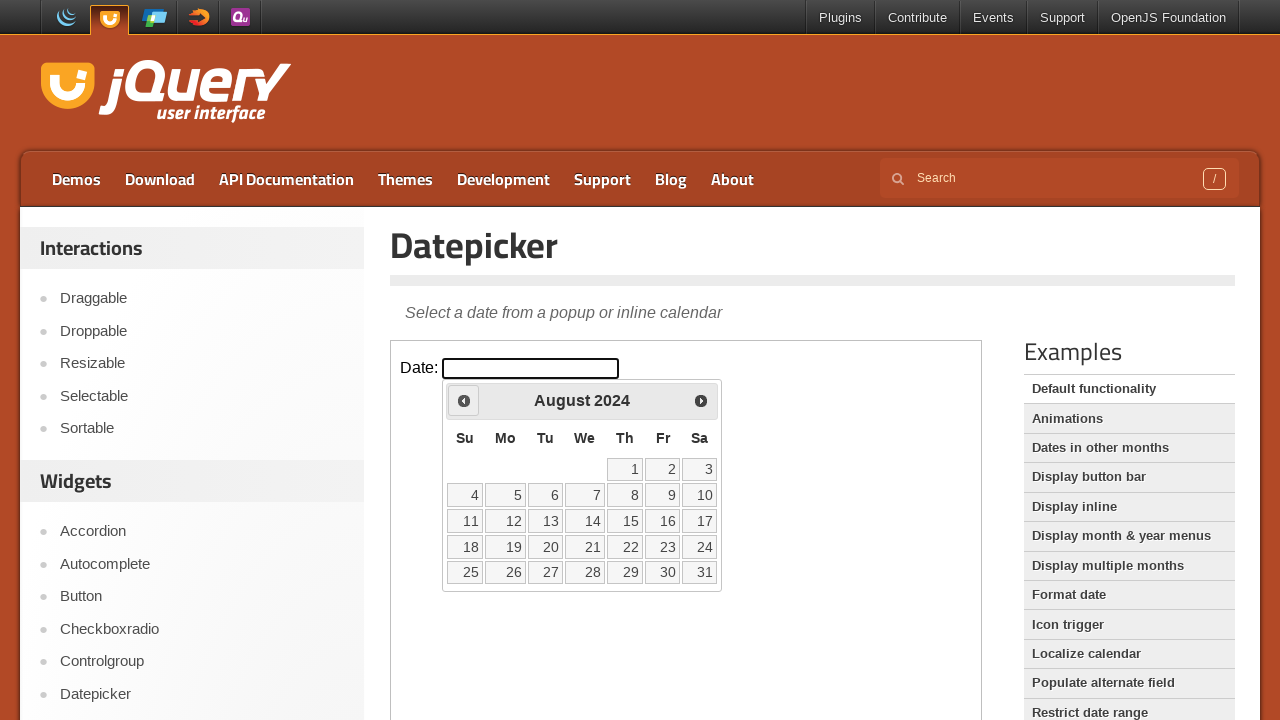

Read current datepicker month: August, year: 2024
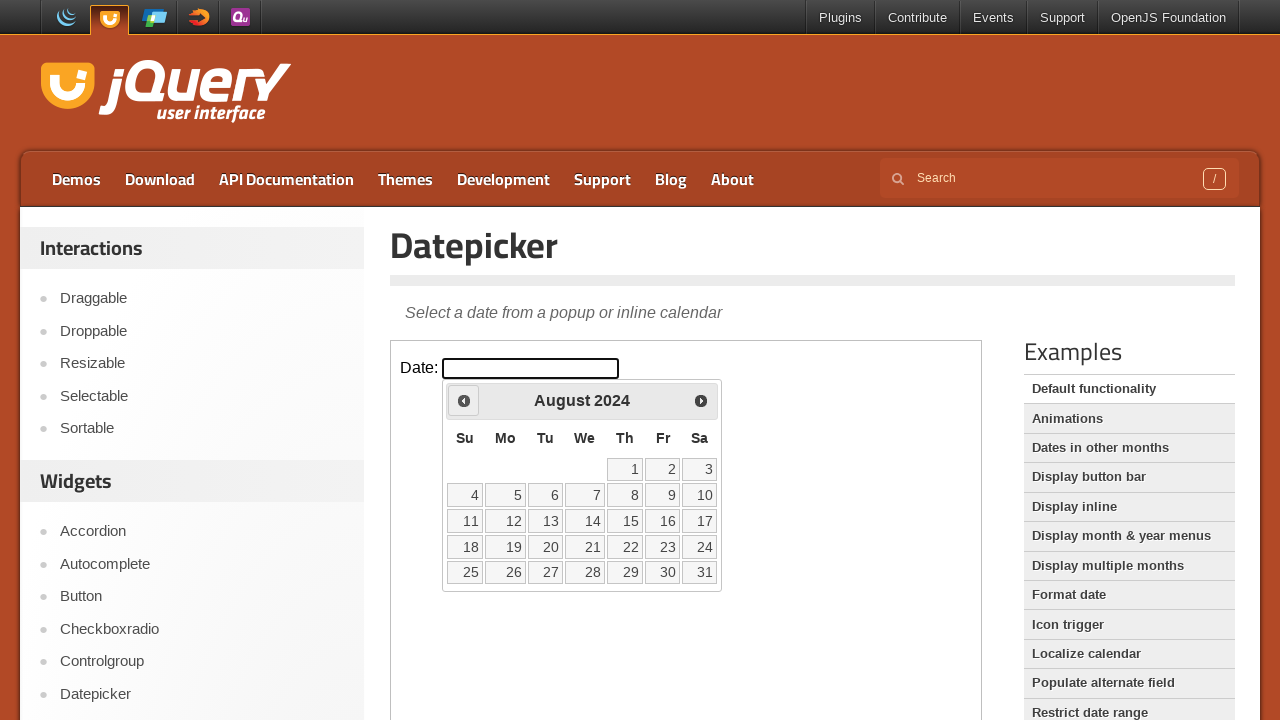

Clicked previous month button to navigate backwards in time at (464, 400) on iframe >> nth=0 >> internal:control=enter-frame >> span.ui-icon.ui-icon-circle-t
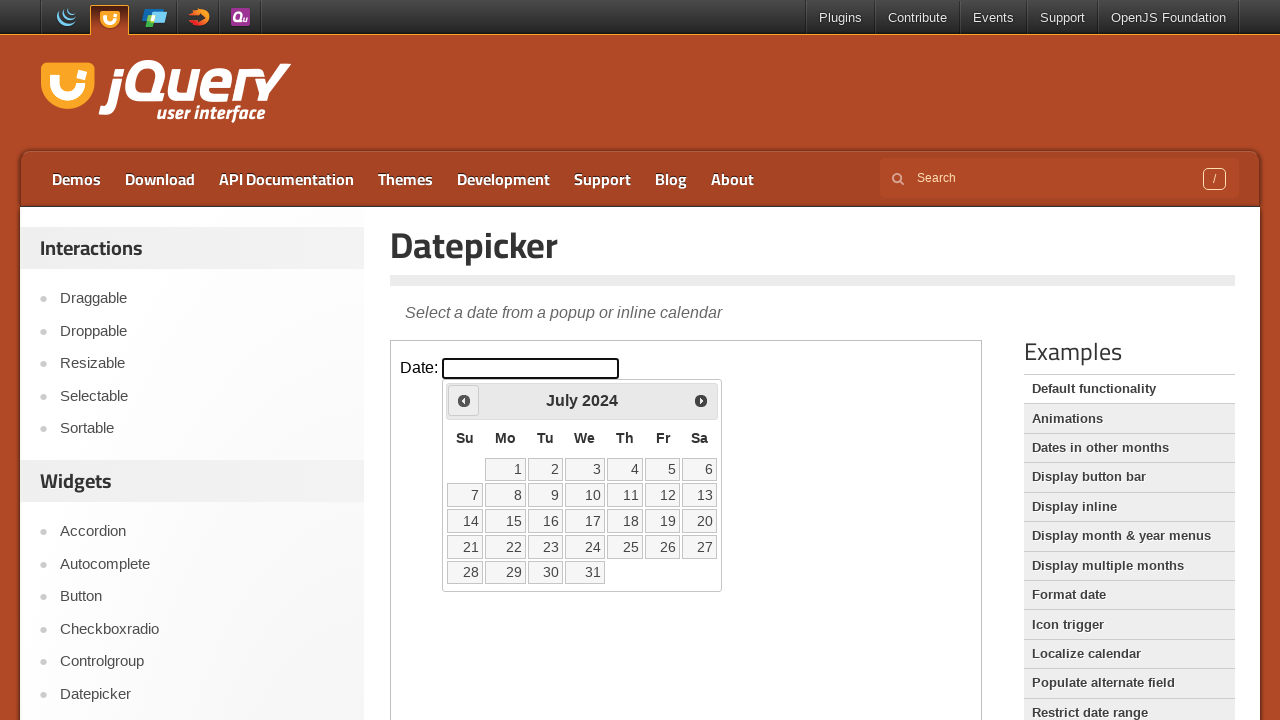

Read current datepicker month: July, year: 2024
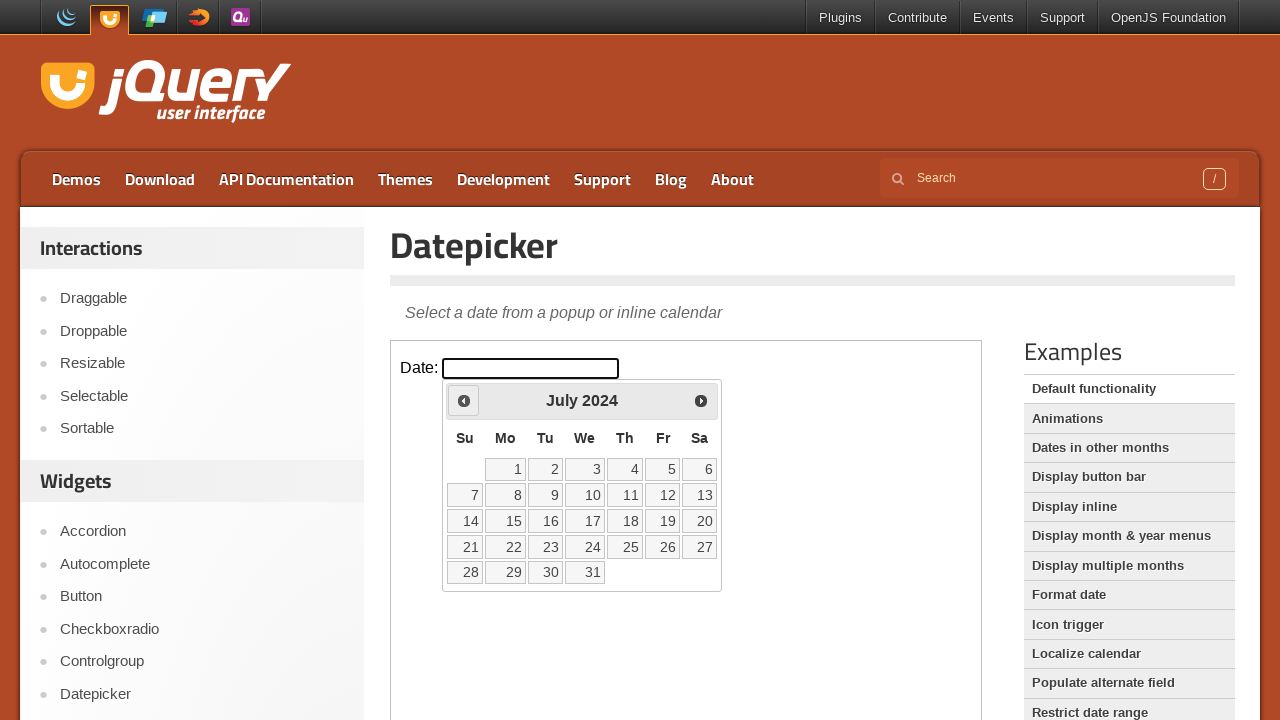

Clicked previous month button to navigate backwards in time at (464, 400) on iframe >> nth=0 >> internal:control=enter-frame >> span.ui-icon.ui-icon-circle-t
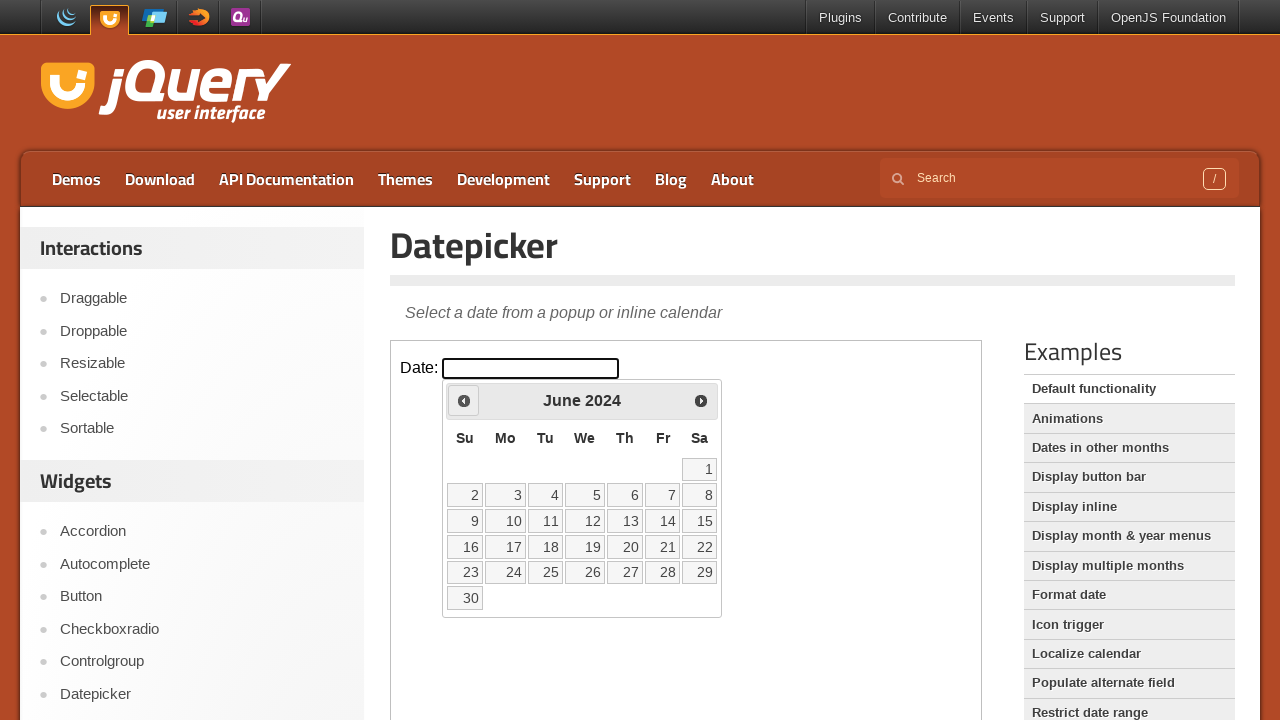

Read current datepicker month: June, year: 2024
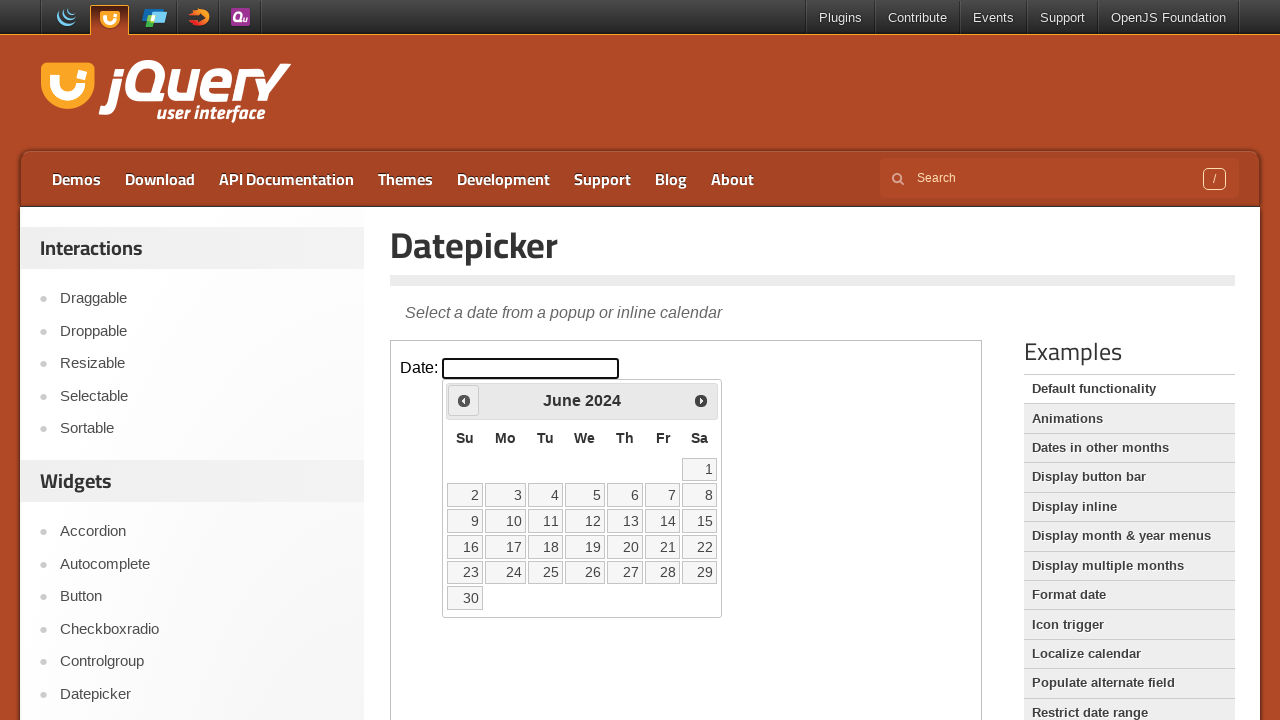

Clicked previous month button to navigate backwards in time at (464, 400) on iframe >> nth=0 >> internal:control=enter-frame >> span.ui-icon.ui-icon-circle-t
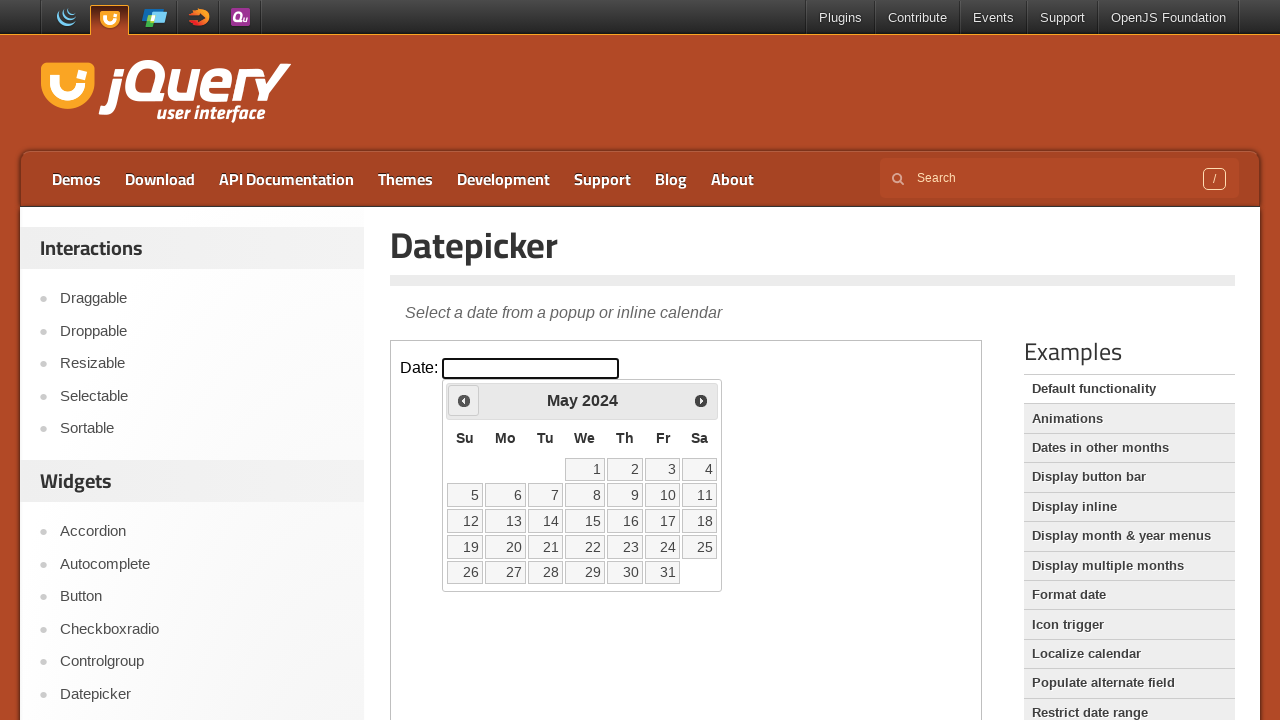

Read current datepicker month: May, year: 2024
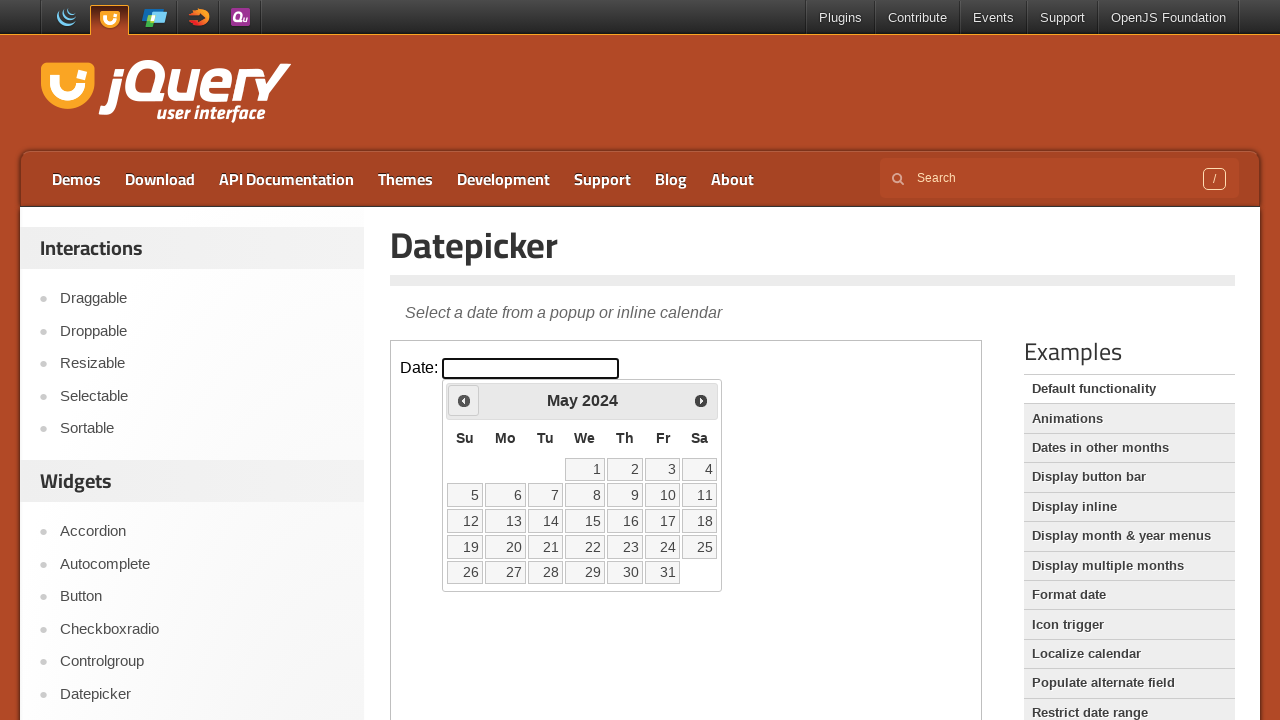

Clicked previous month button to navigate backwards in time at (464, 400) on iframe >> nth=0 >> internal:control=enter-frame >> span.ui-icon.ui-icon-circle-t
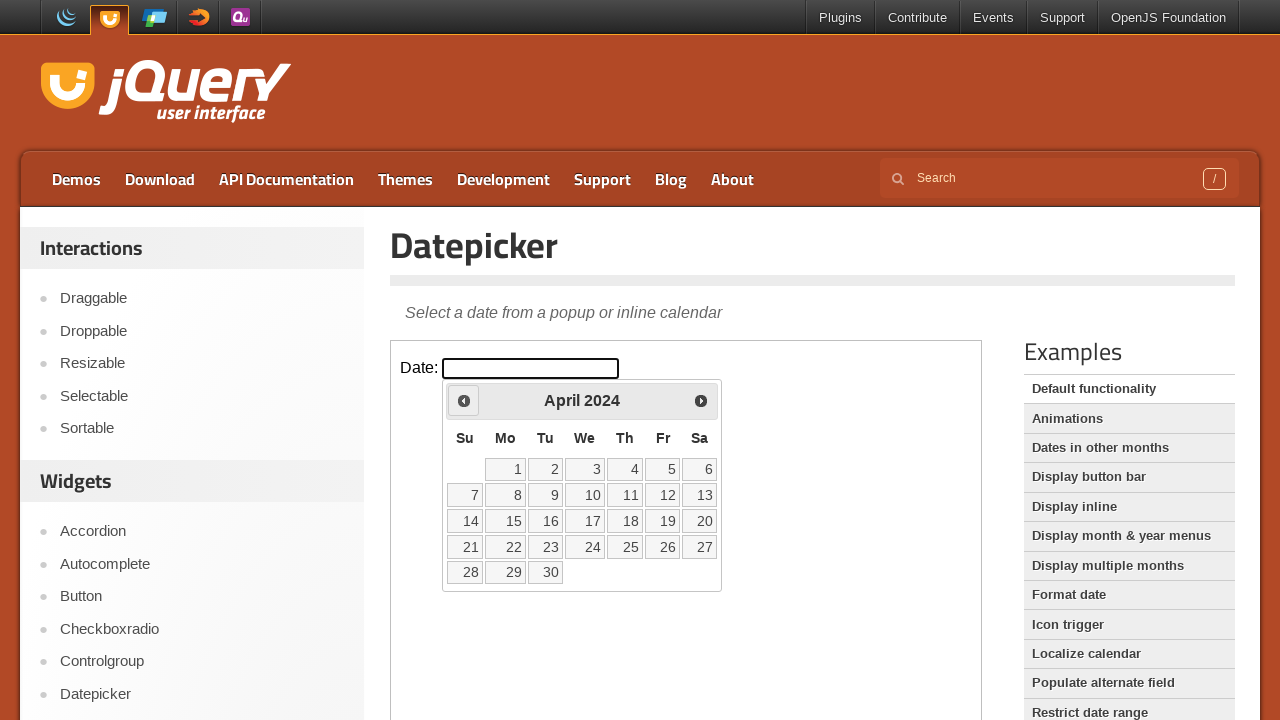

Read current datepicker month: April, year: 2024
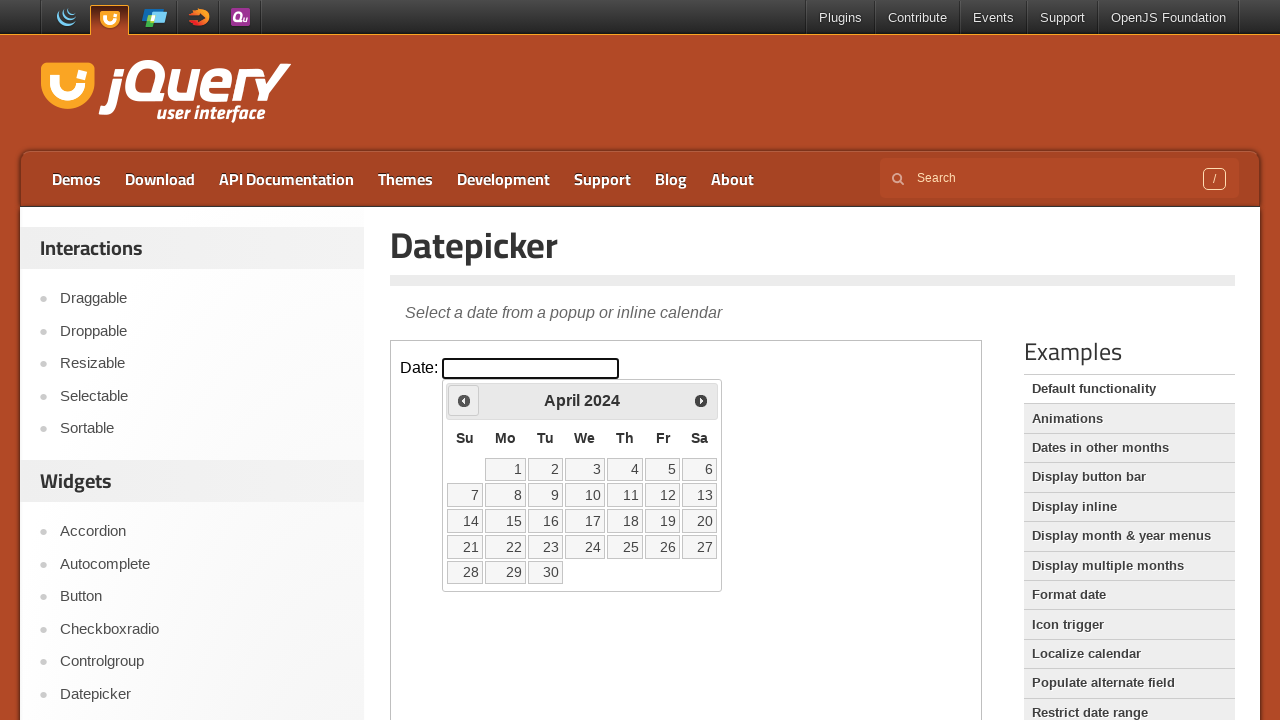

Clicked previous month button to navigate backwards in time at (464, 400) on iframe >> nth=0 >> internal:control=enter-frame >> span.ui-icon.ui-icon-circle-t
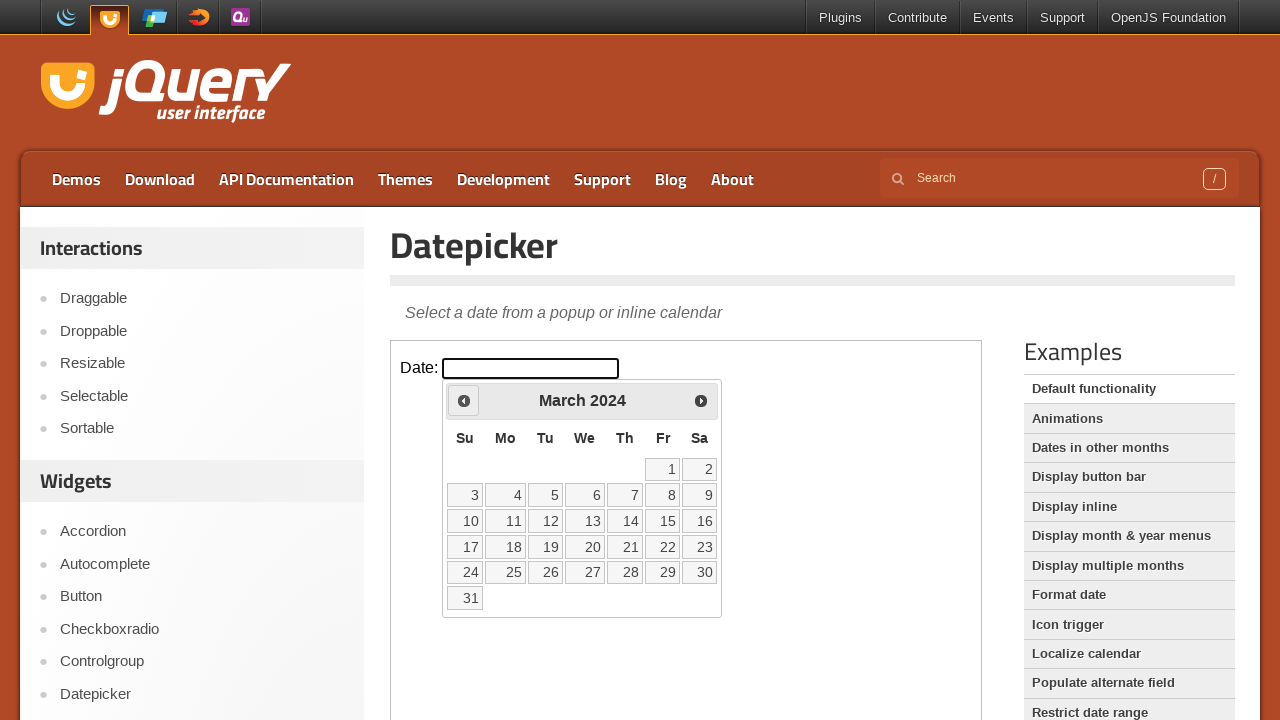

Read current datepicker month: March, year: 2024
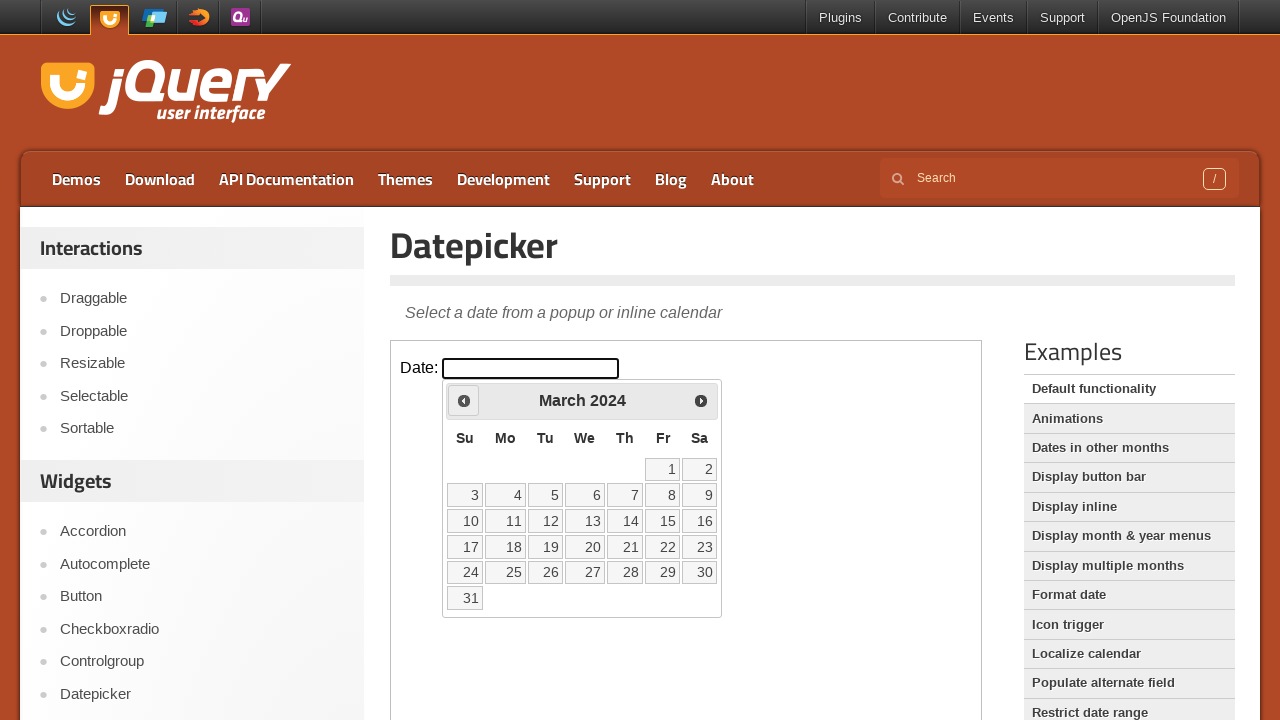

Clicked previous month button to navigate backwards in time at (464, 400) on iframe >> nth=0 >> internal:control=enter-frame >> span.ui-icon.ui-icon-circle-t
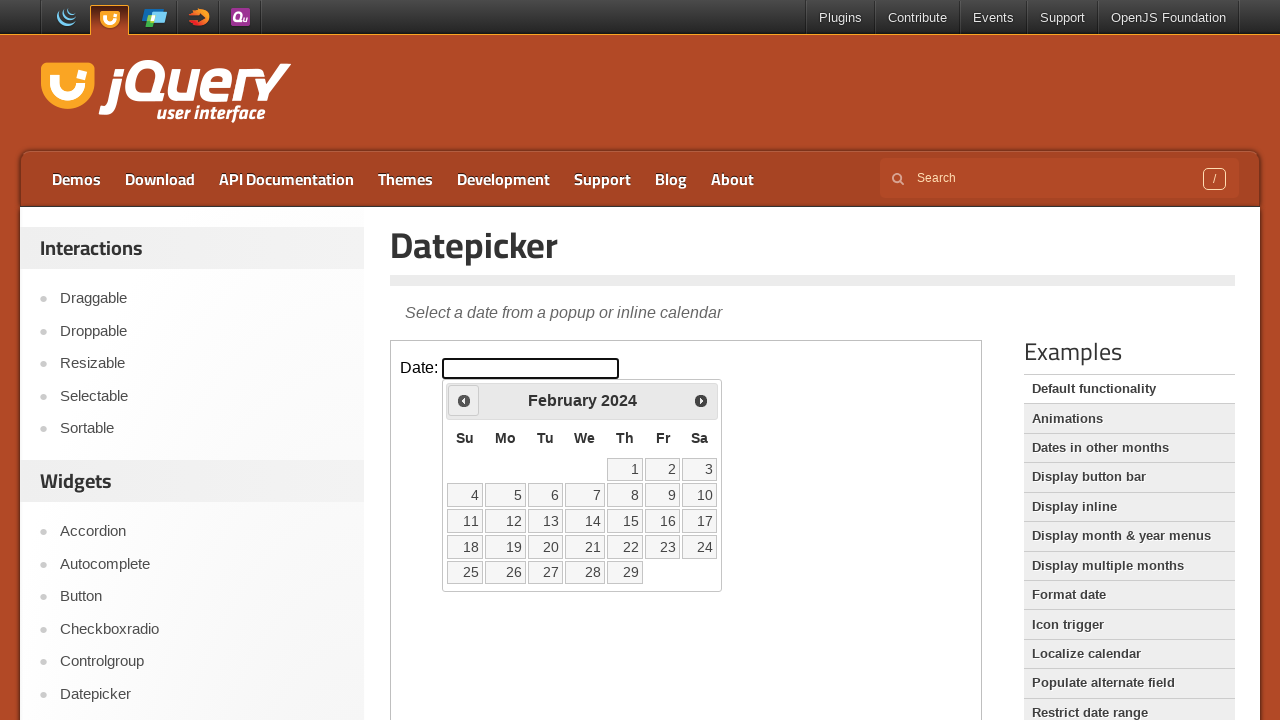

Read current datepicker month: February, year: 2024
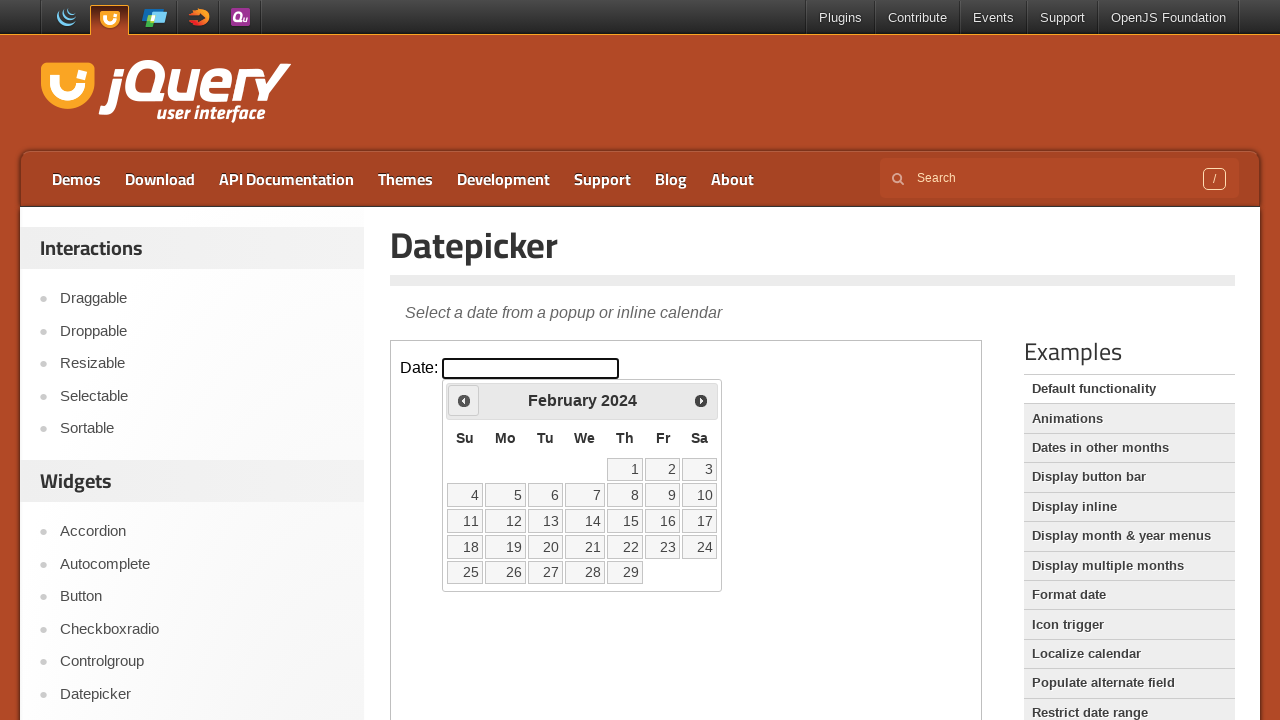

Clicked previous month button to navigate backwards in time at (464, 400) on iframe >> nth=0 >> internal:control=enter-frame >> span.ui-icon.ui-icon-circle-t
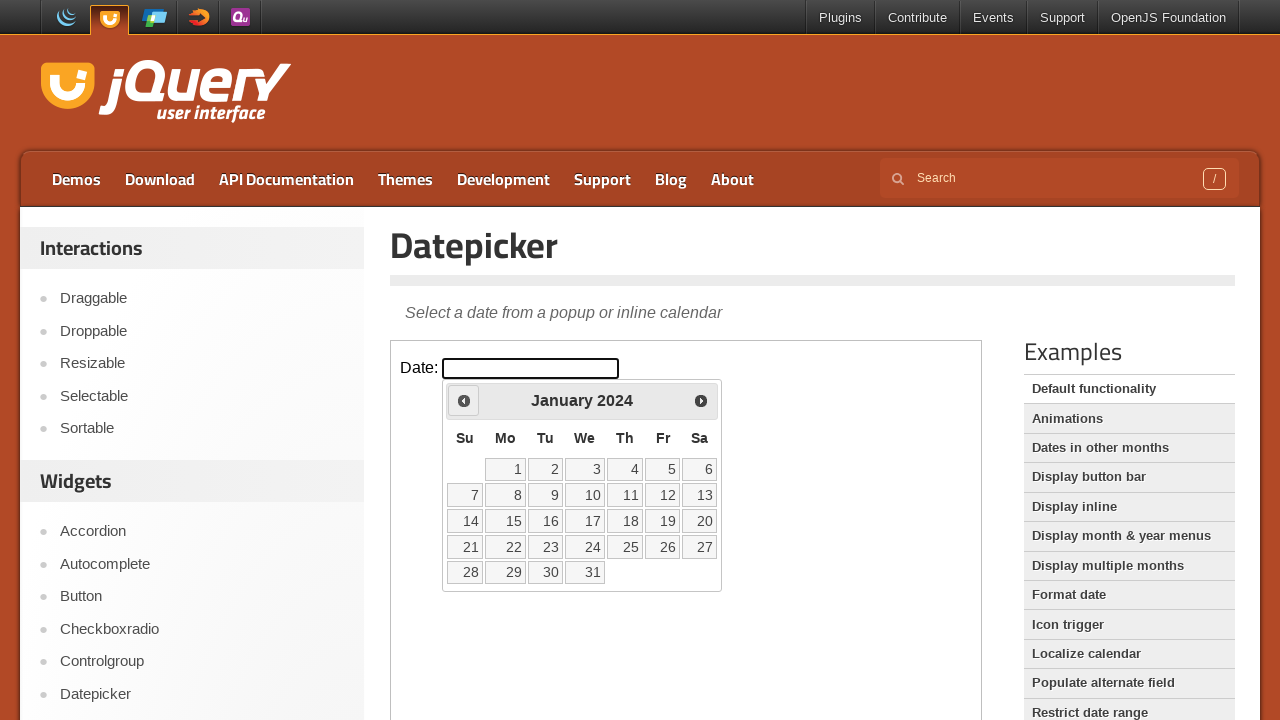

Read current datepicker month: January, year: 2024
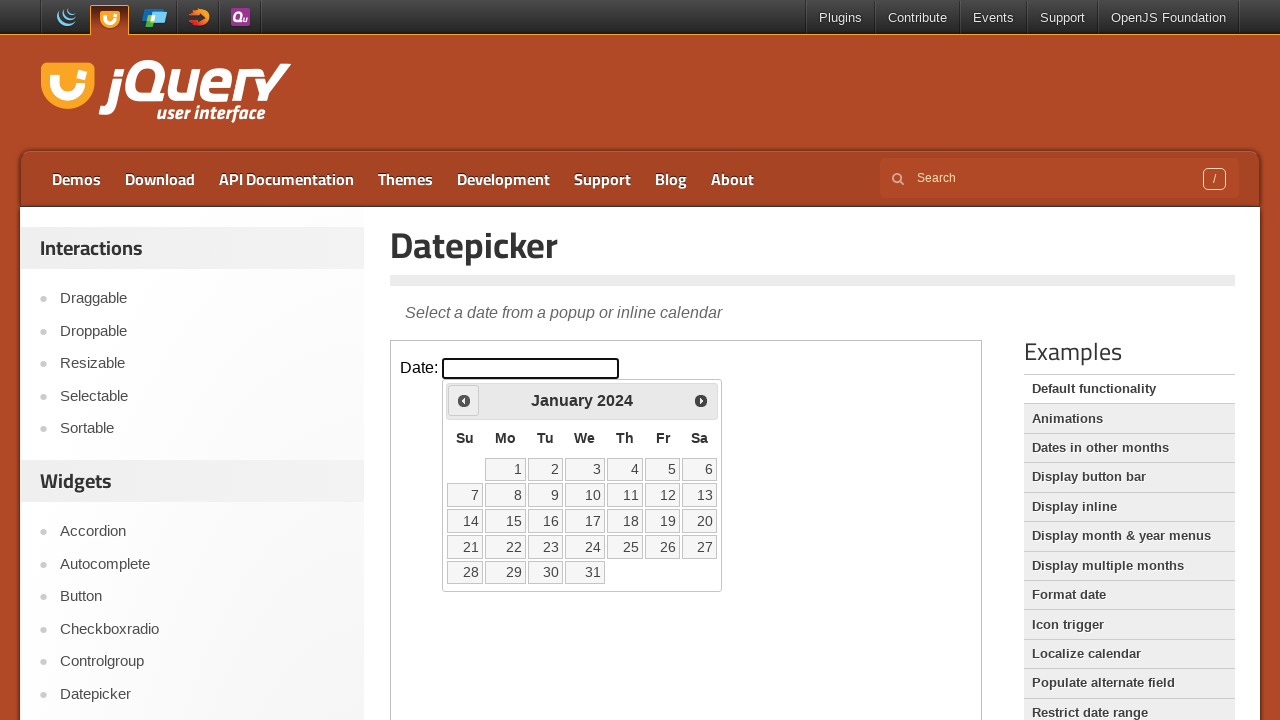

Clicked previous month button to navigate backwards in time at (464, 400) on iframe >> nth=0 >> internal:control=enter-frame >> span.ui-icon.ui-icon-circle-t
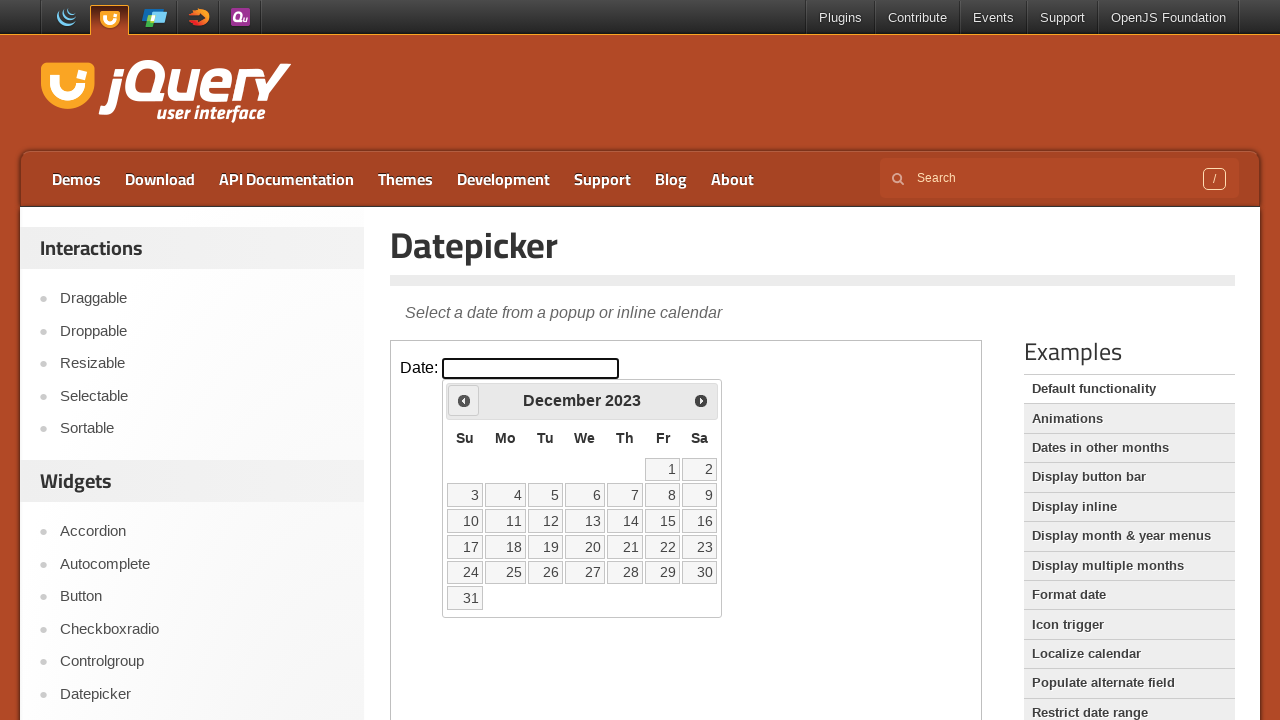

Read current datepicker month: December, year: 2023
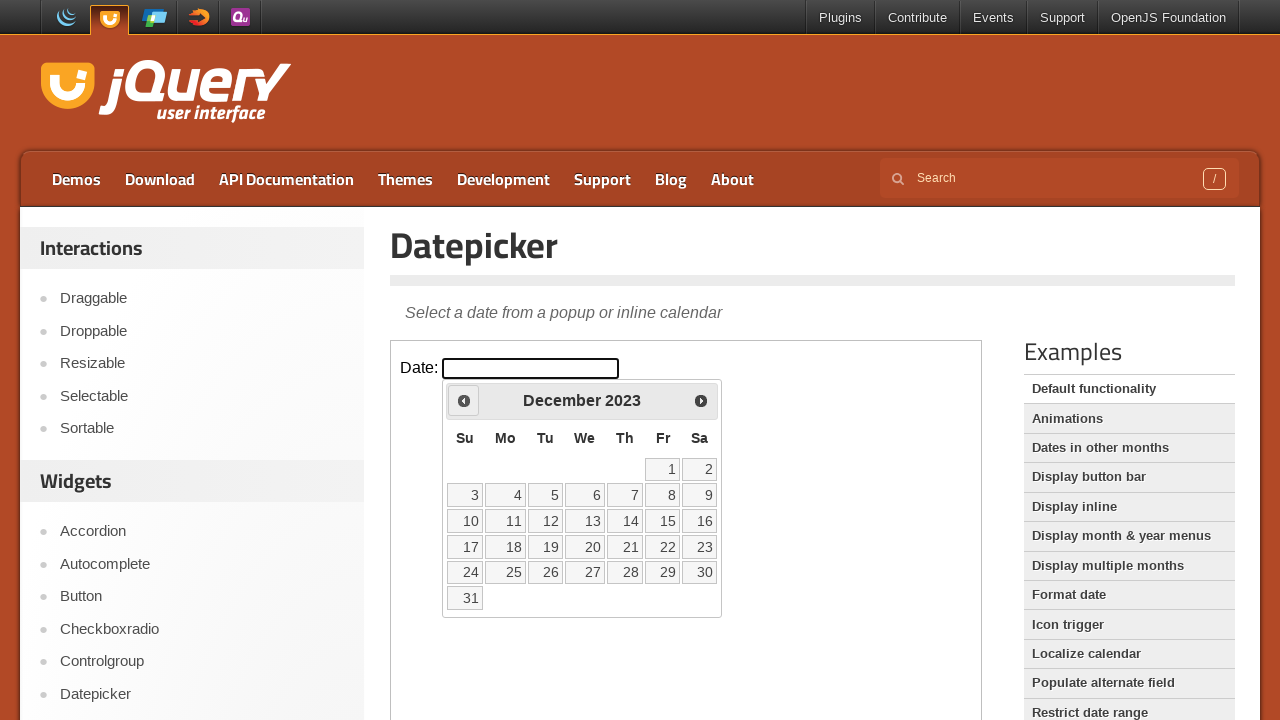

Clicked previous month button to navigate backwards in time at (464, 400) on iframe >> nth=0 >> internal:control=enter-frame >> span.ui-icon.ui-icon-circle-t
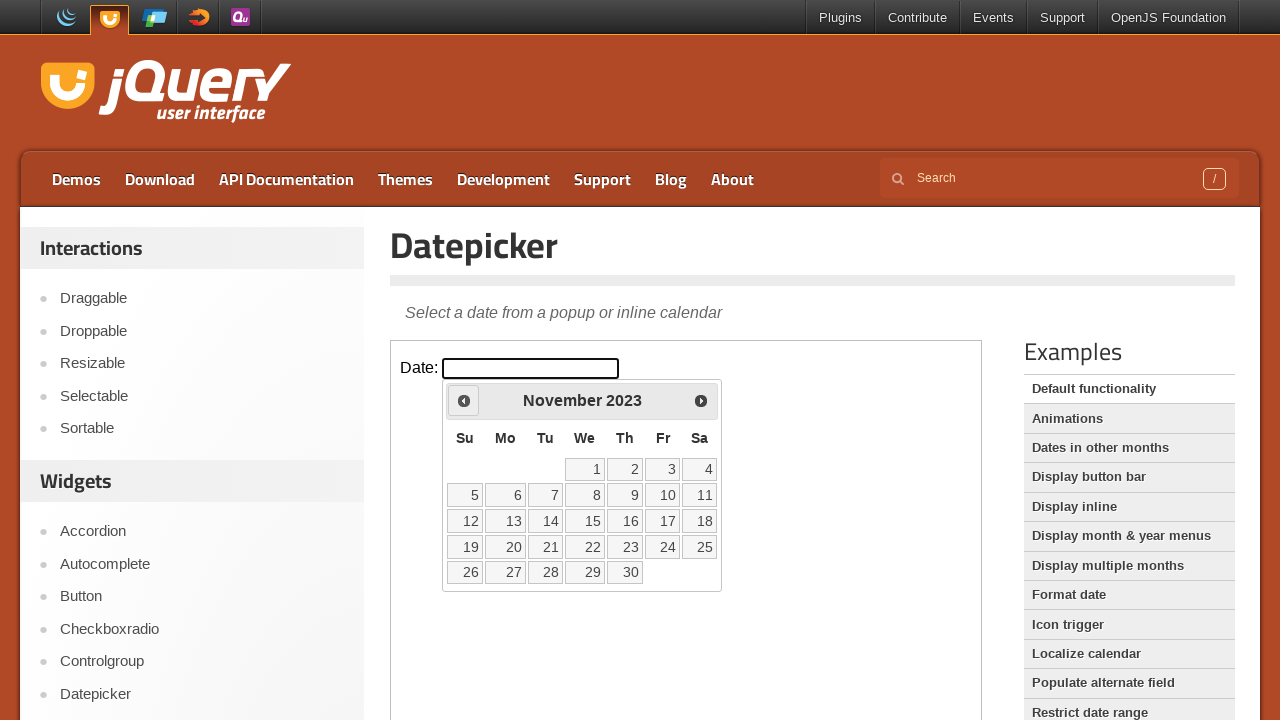

Read current datepicker month: November, year: 2023
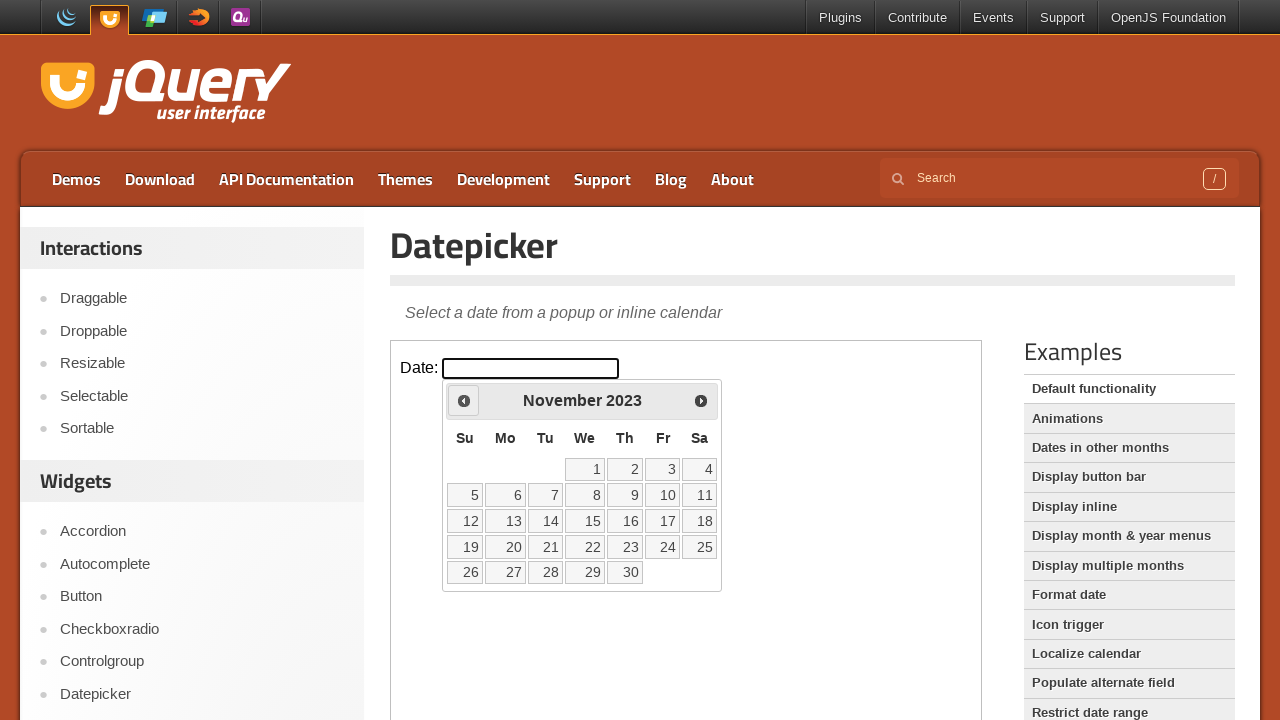

Clicked previous month button to navigate backwards in time at (464, 400) on iframe >> nth=0 >> internal:control=enter-frame >> span.ui-icon.ui-icon-circle-t
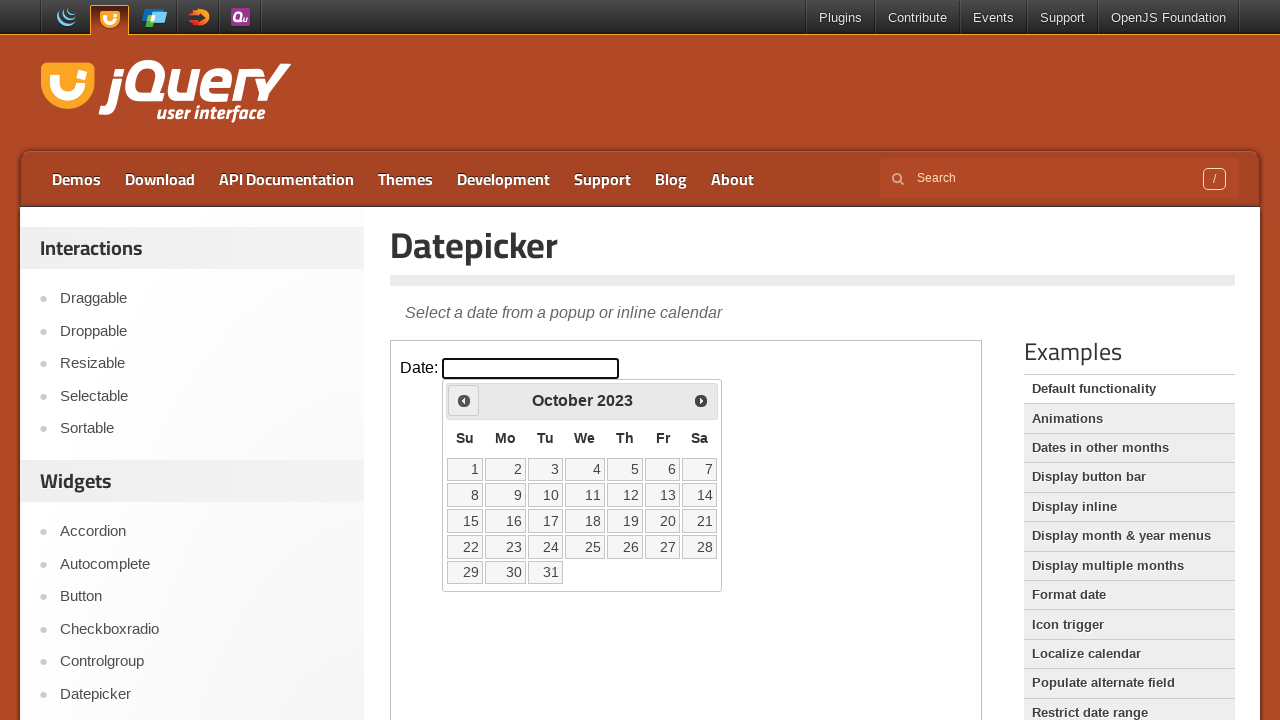

Read current datepicker month: October, year: 2023
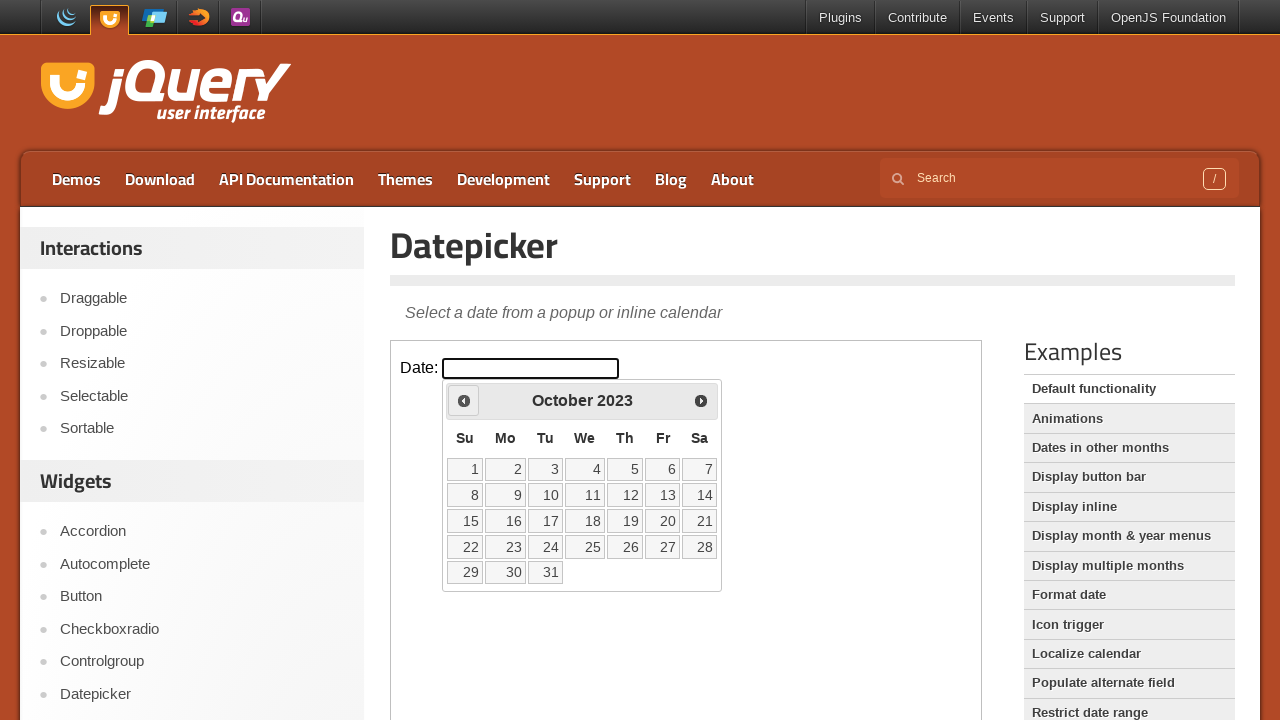

Clicked previous month button to navigate backwards in time at (464, 400) on iframe >> nth=0 >> internal:control=enter-frame >> span.ui-icon.ui-icon-circle-t
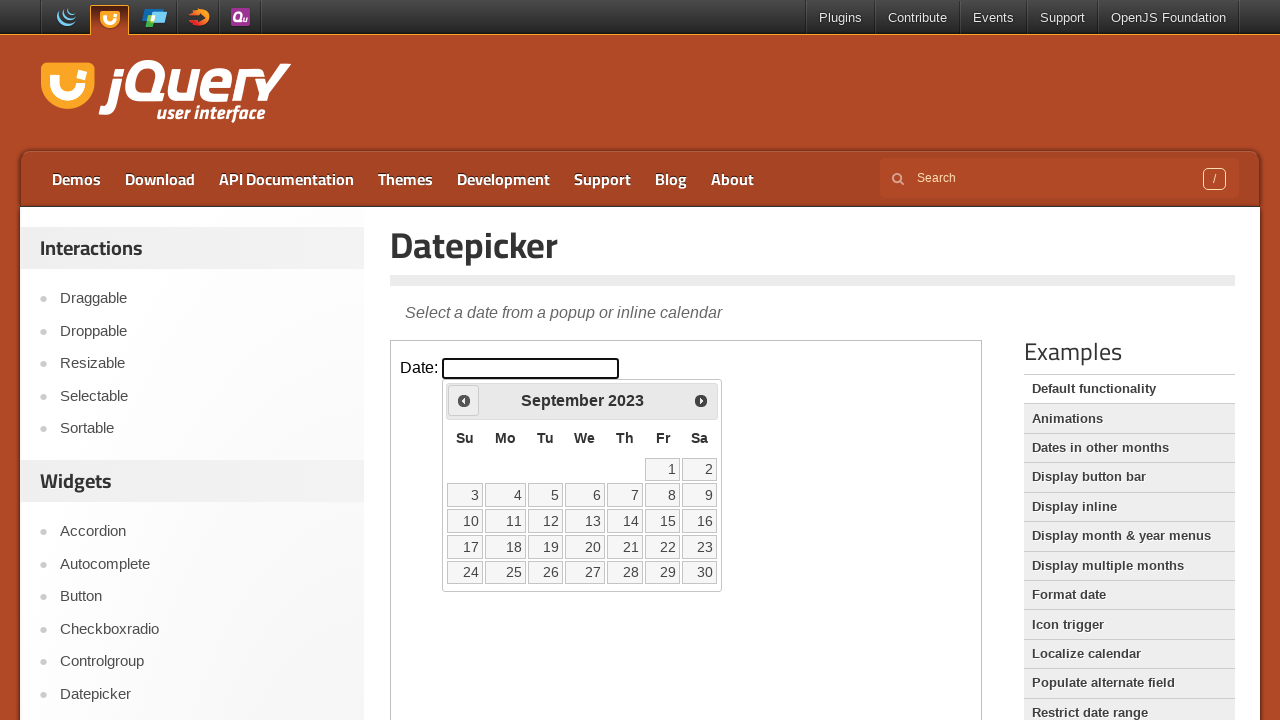

Read current datepicker month: September, year: 2023
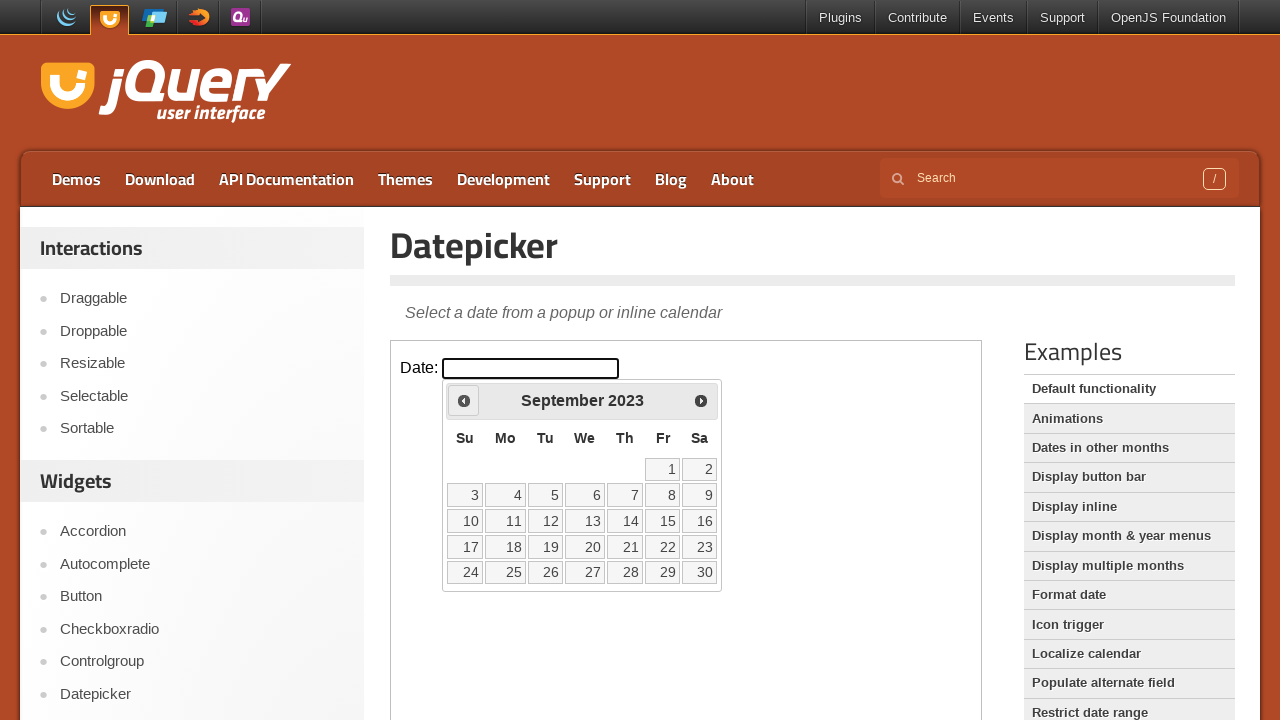

Clicked previous month button to navigate backwards in time at (464, 400) on iframe >> nth=0 >> internal:control=enter-frame >> span.ui-icon.ui-icon-circle-t
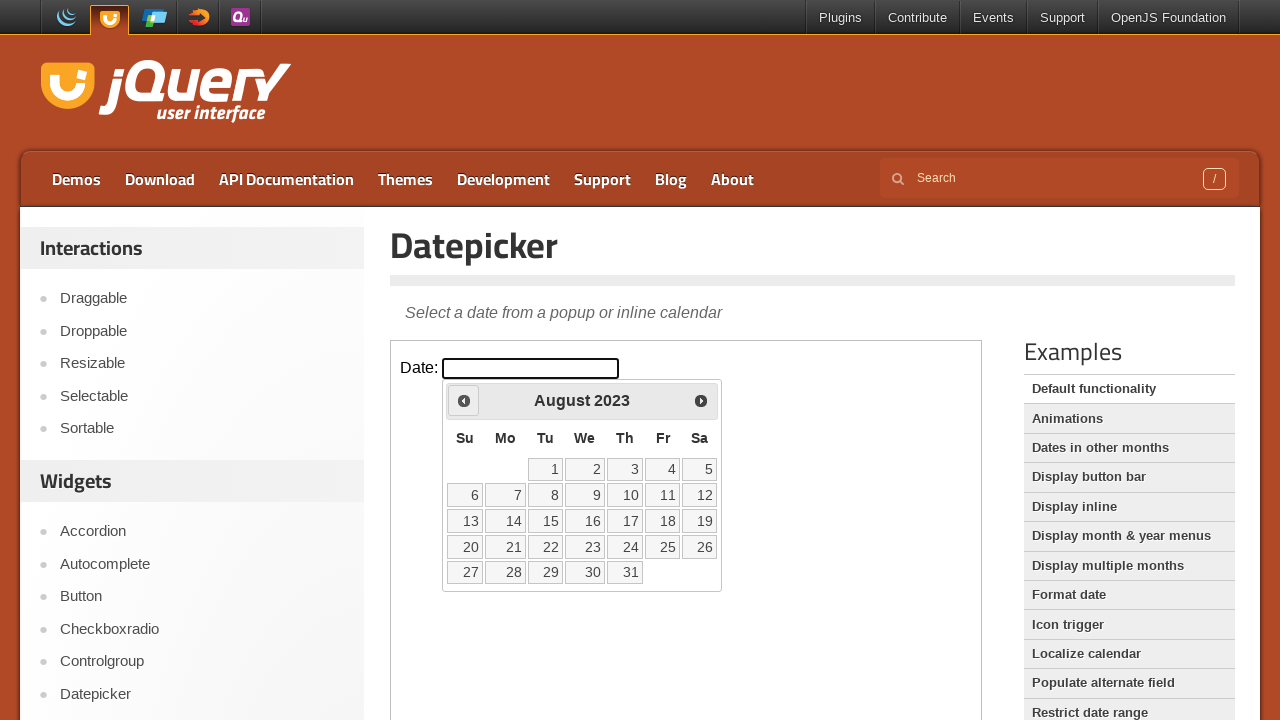

Read current datepicker month: August, year: 2023
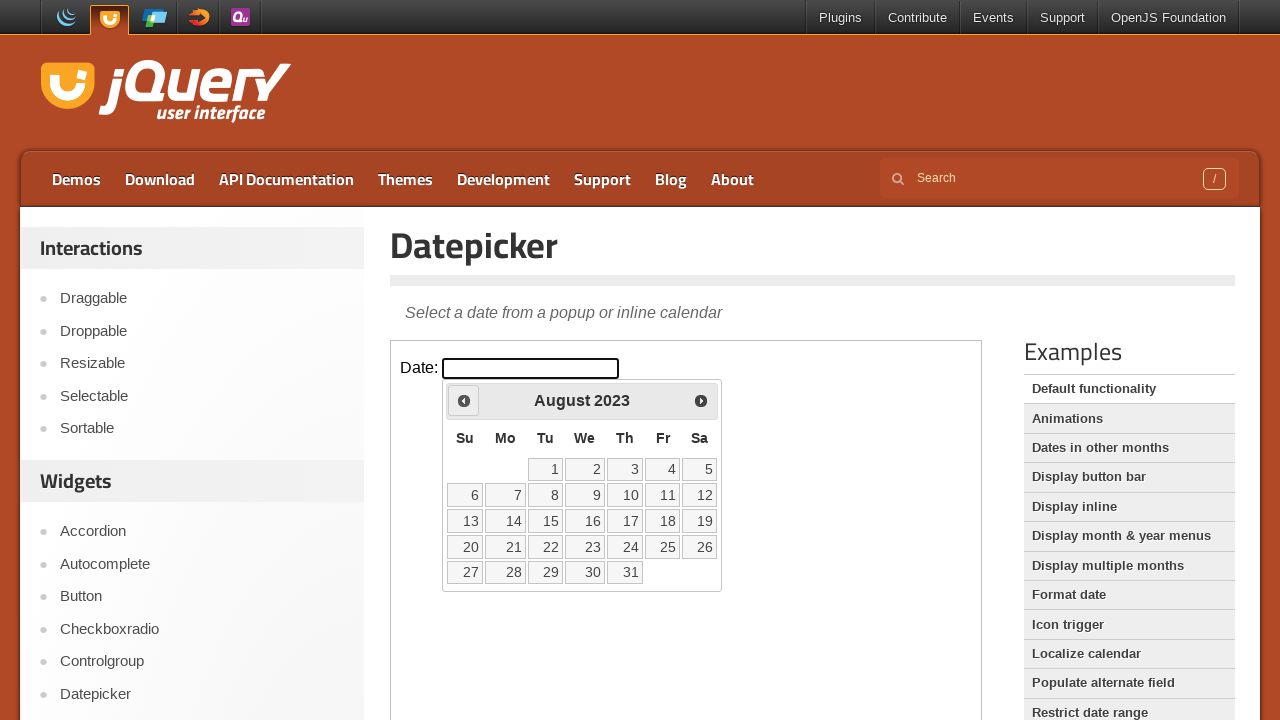

Clicked previous month button to navigate backwards in time at (464, 400) on iframe >> nth=0 >> internal:control=enter-frame >> span.ui-icon.ui-icon-circle-t
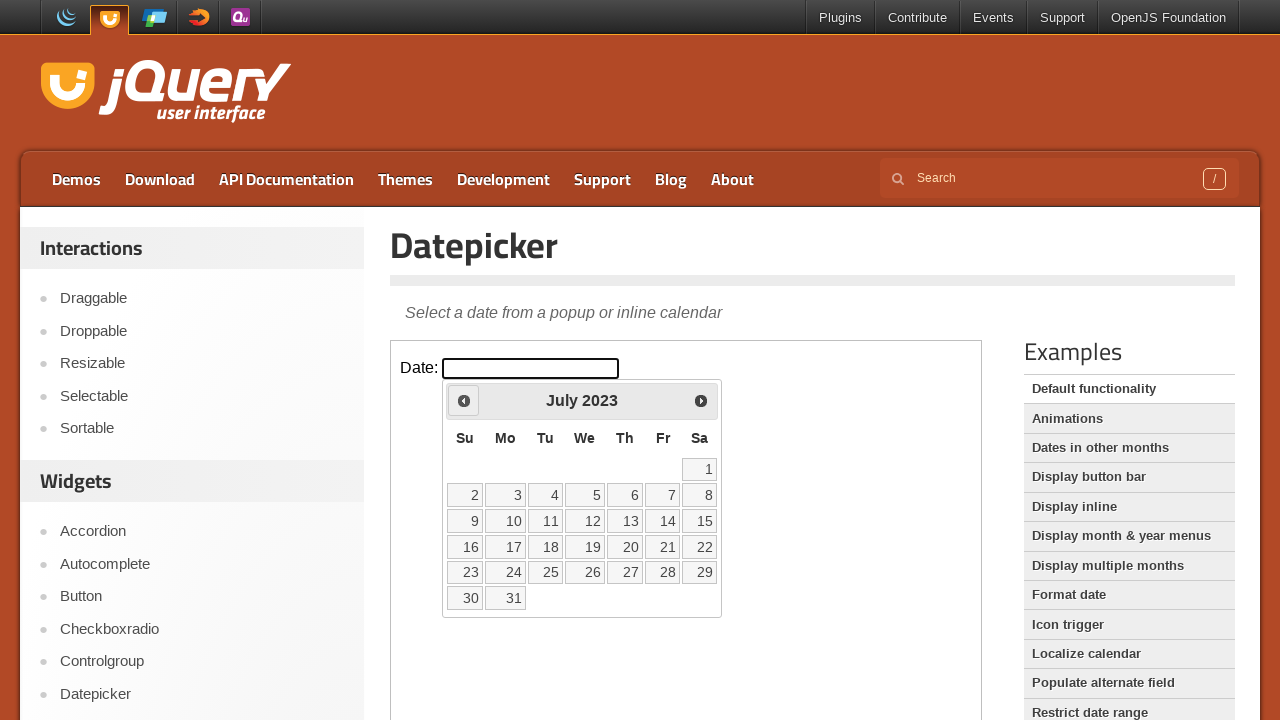

Read current datepicker month: July, year: 2023
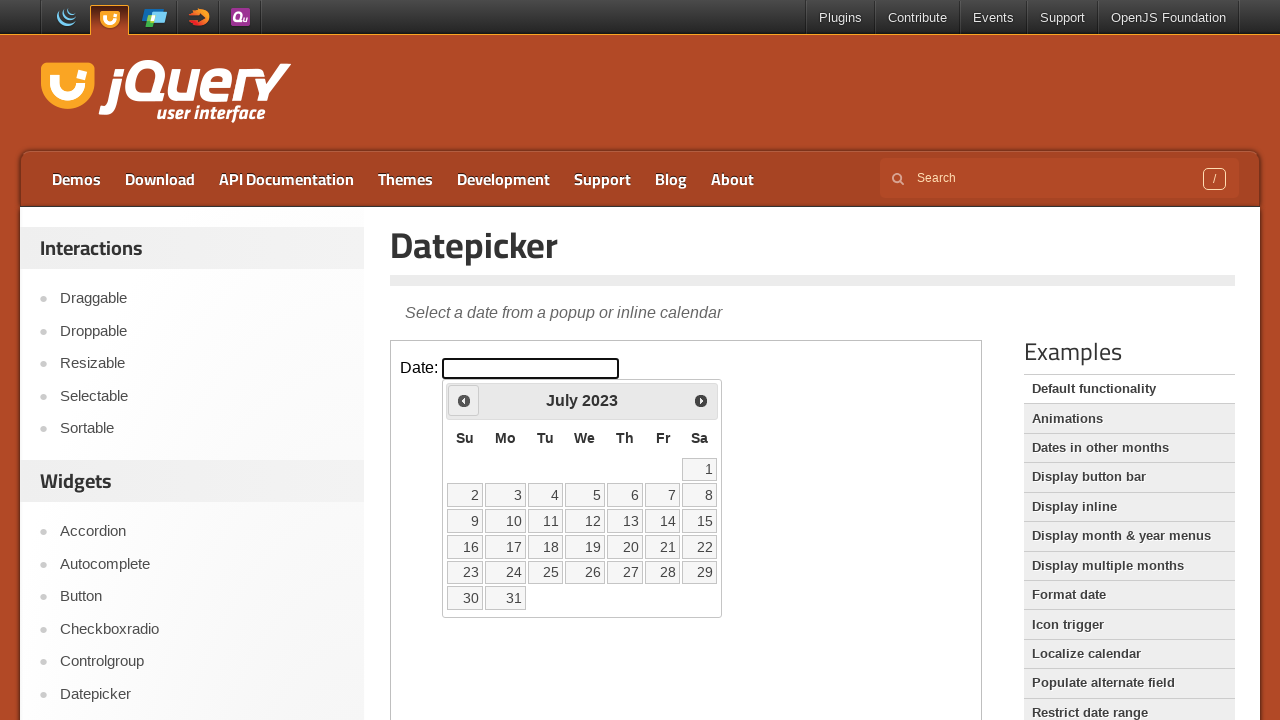

Clicked previous month button to navigate backwards in time at (464, 400) on iframe >> nth=0 >> internal:control=enter-frame >> span.ui-icon.ui-icon-circle-t
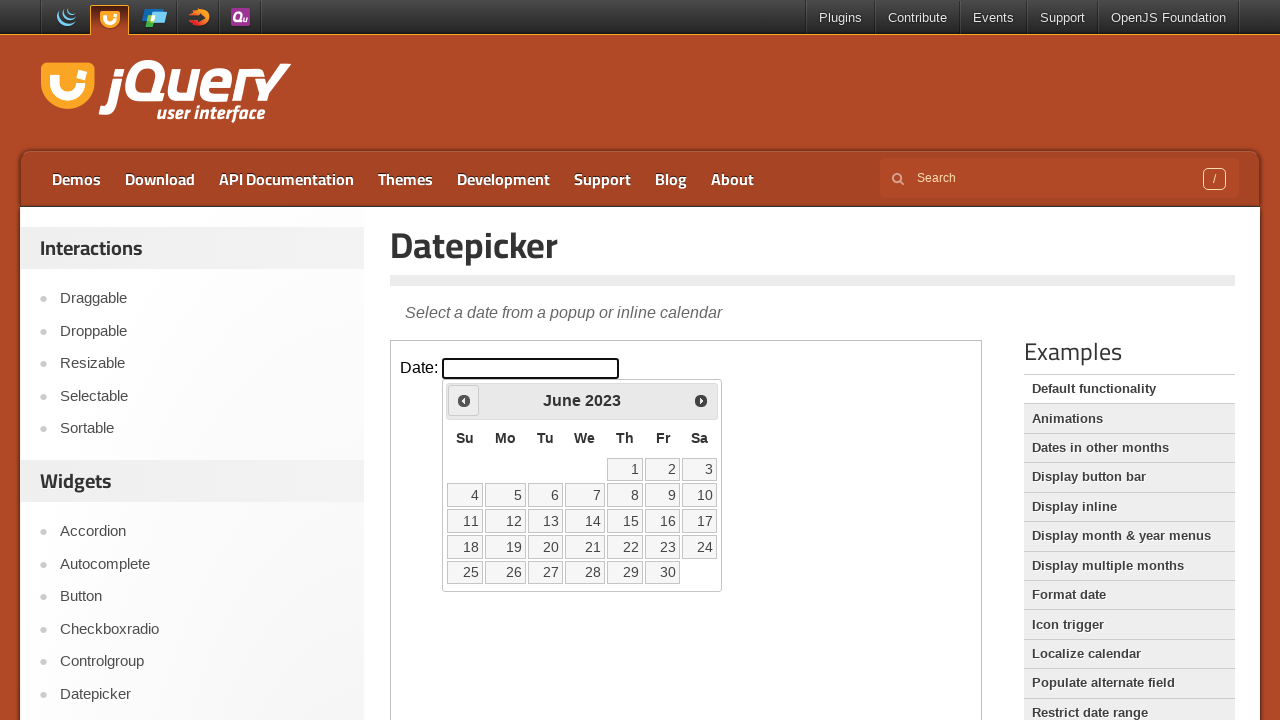

Read current datepicker month: June, year: 2023
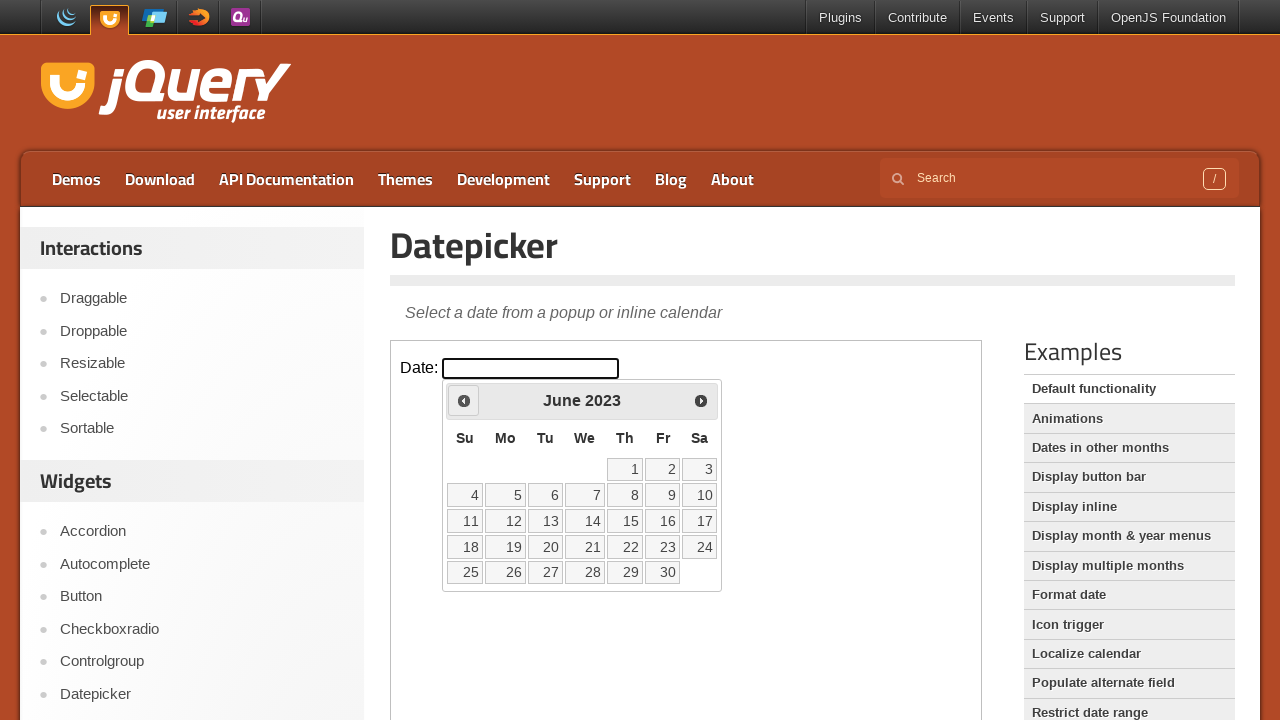

Clicked previous month button to navigate backwards in time at (464, 400) on iframe >> nth=0 >> internal:control=enter-frame >> span.ui-icon.ui-icon-circle-t
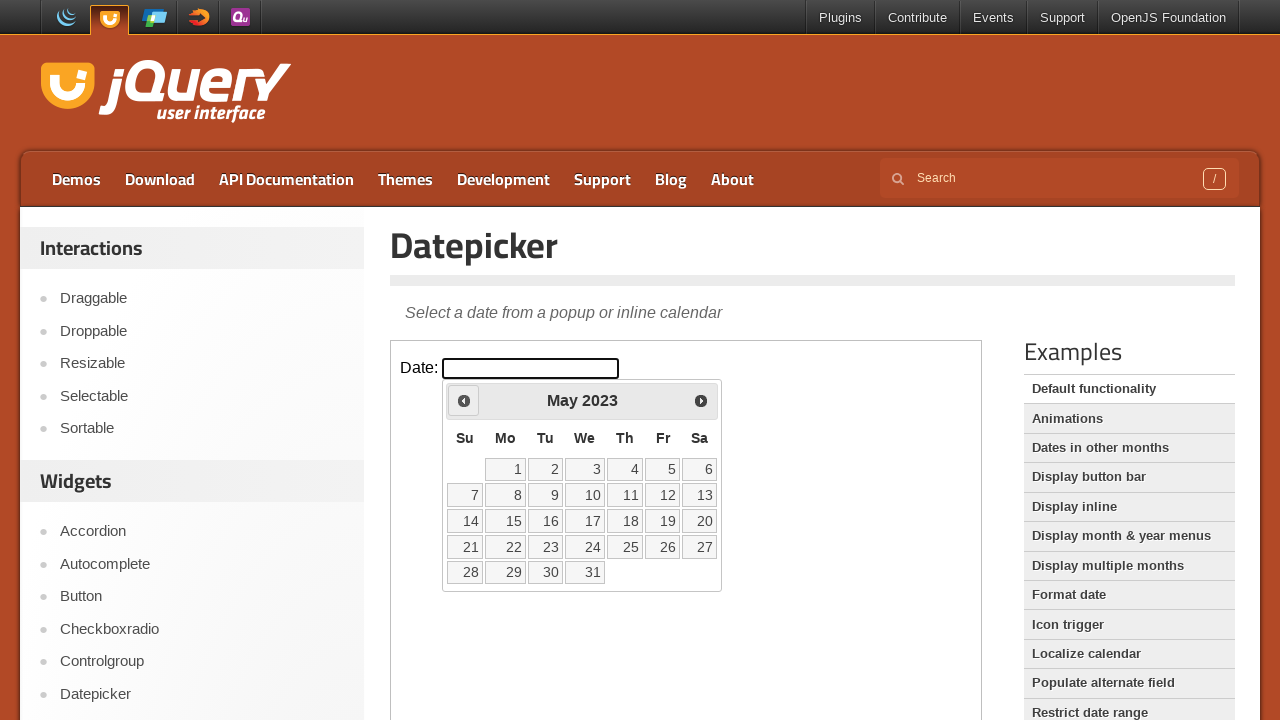

Read current datepicker month: May, year: 2023
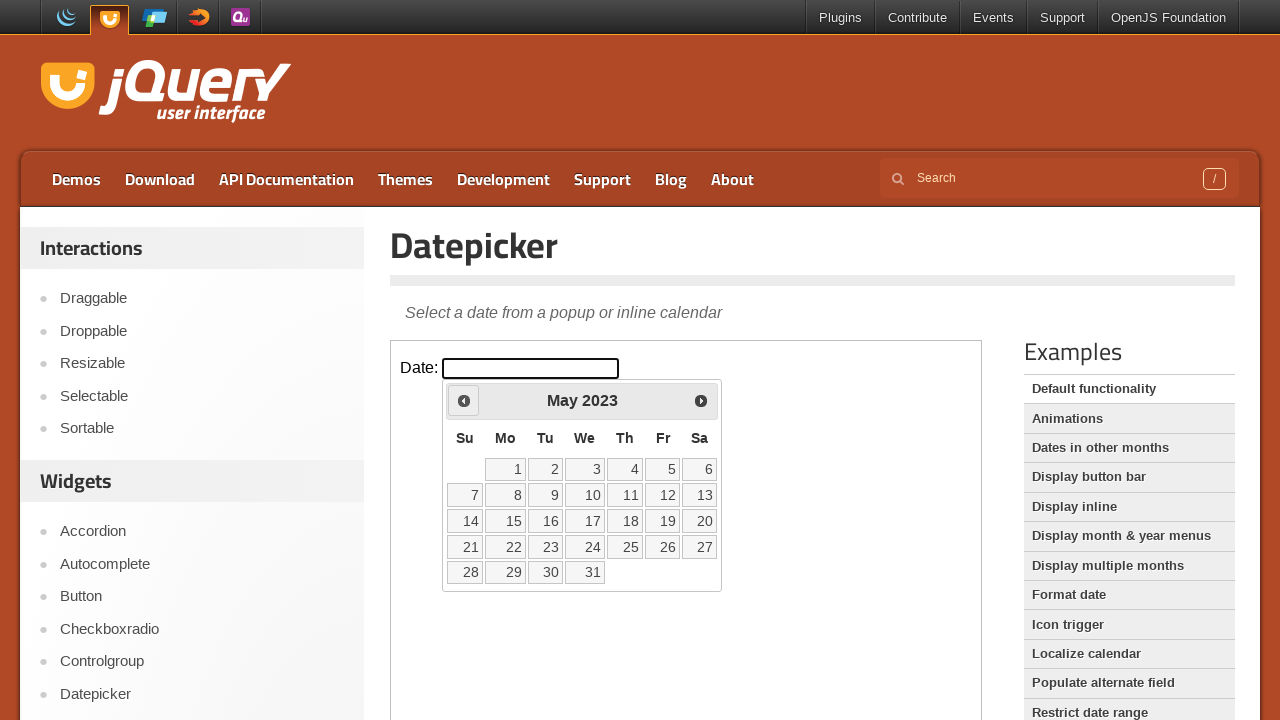

Clicked previous month button to navigate backwards in time at (464, 400) on iframe >> nth=0 >> internal:control=enter-frame >> span.ui-icon.ui-icon-circle-t
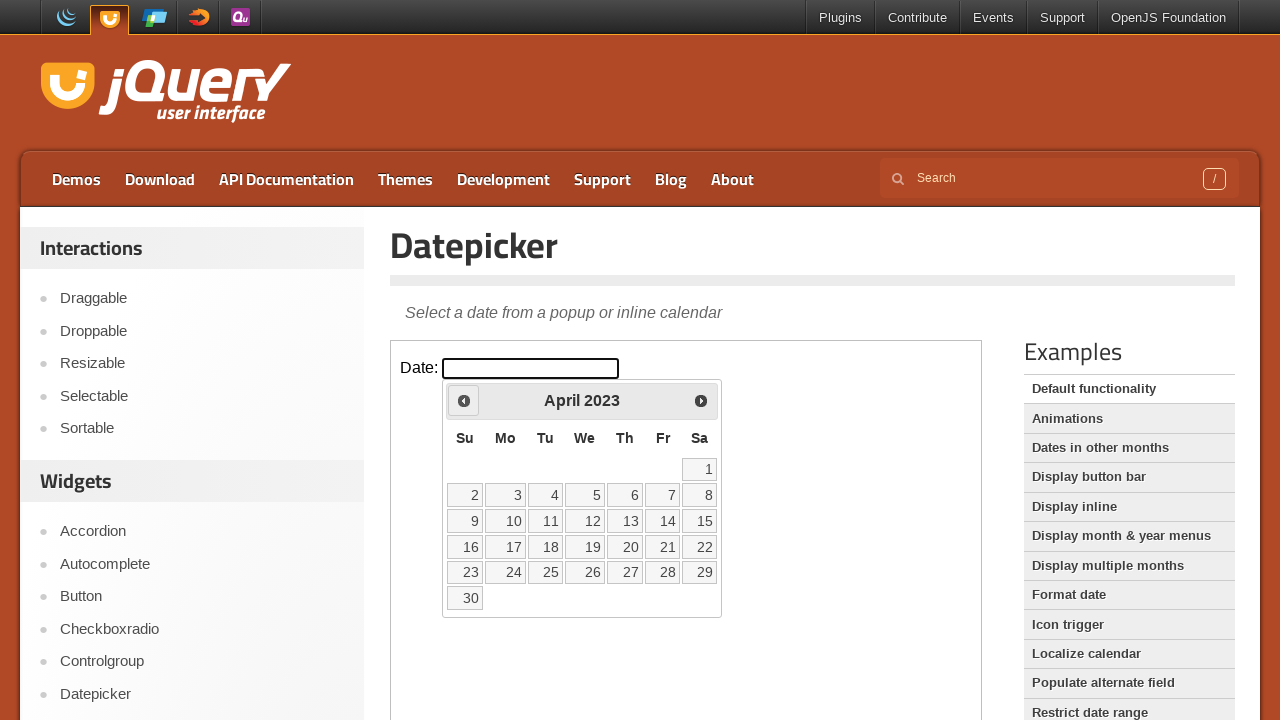

Read current datepicker month: April, year: 2023
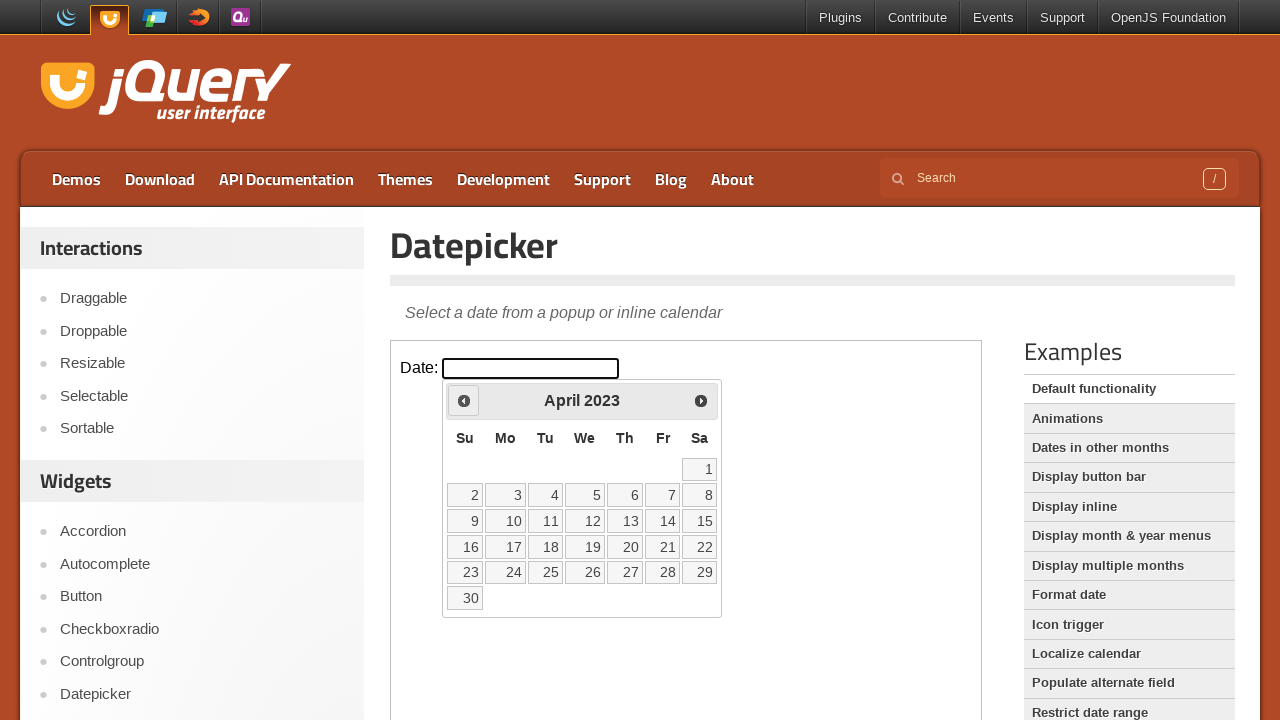

Reached target date: April 2023
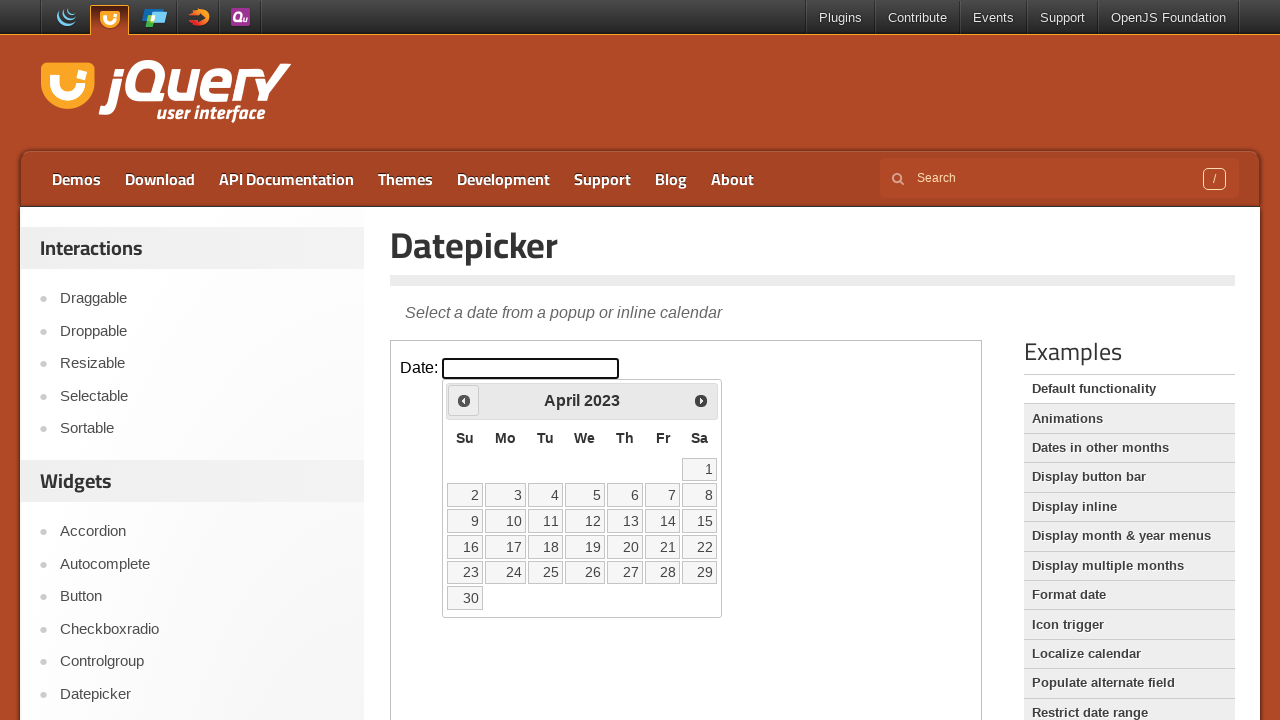

Clicked on day 12 in the datepicker calendar at (585, 521) on iframe >> nth=0 >> internal:control=enter-frame >> //table[@class='ui-datepicker
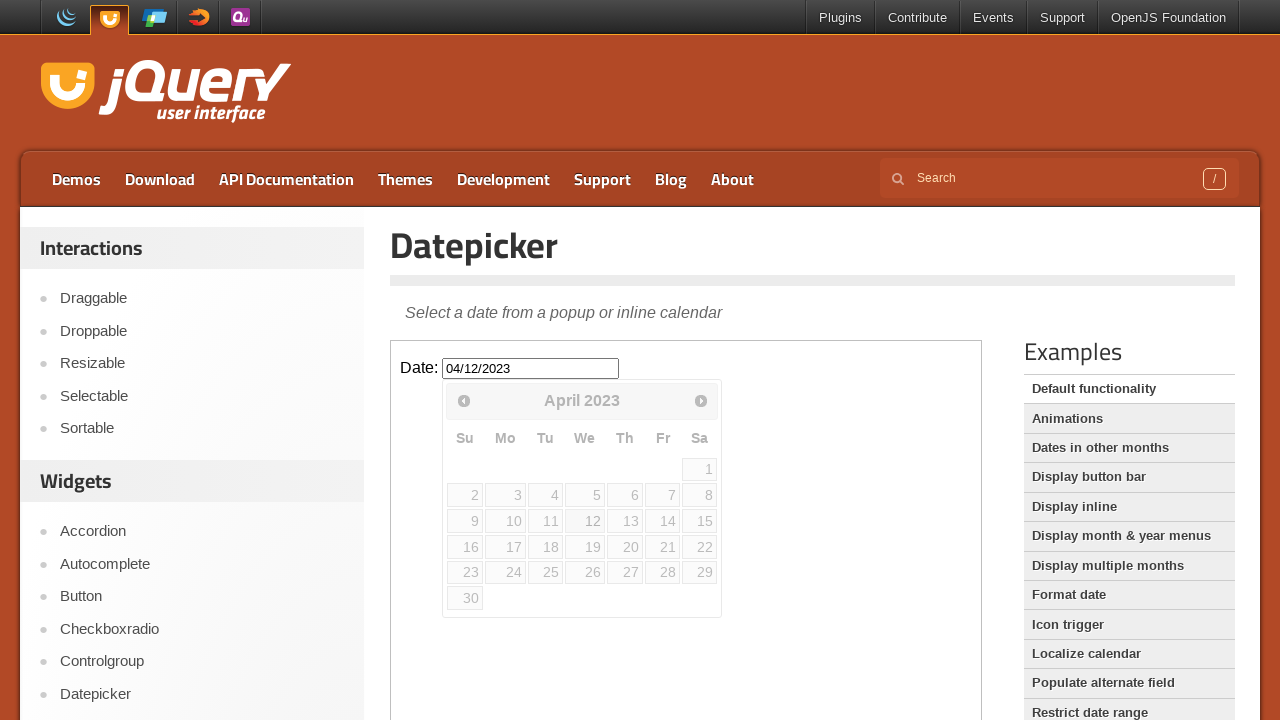

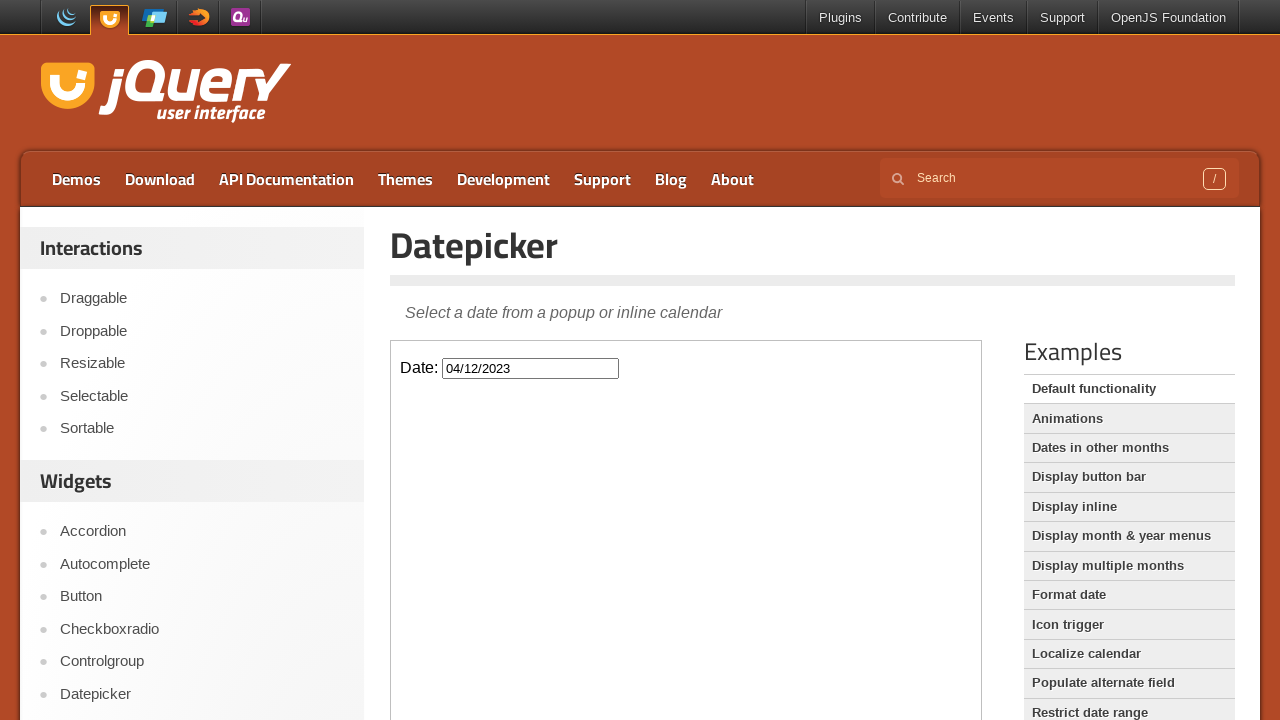